Tests the add/remove elements functionality by clicking the "Add Element" button 20 times to create delete buttons, then clicking each "Delete" button to remove them, and validating all buttons were deleted.

Starting URL: http://the-internet.herokuapp.com/add_remove_elements/

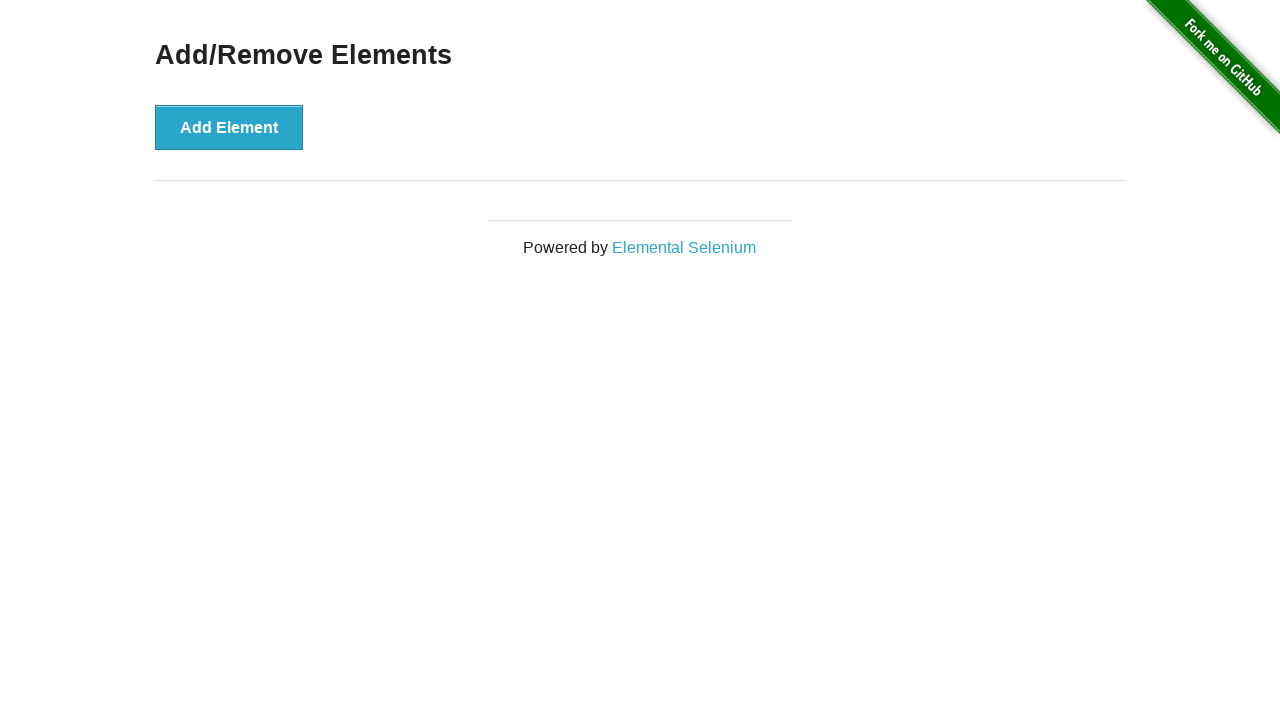

Clicked 'Add Element' button (iteration 1/20) at (229, 127) on xpath=//*[.='Add Element']
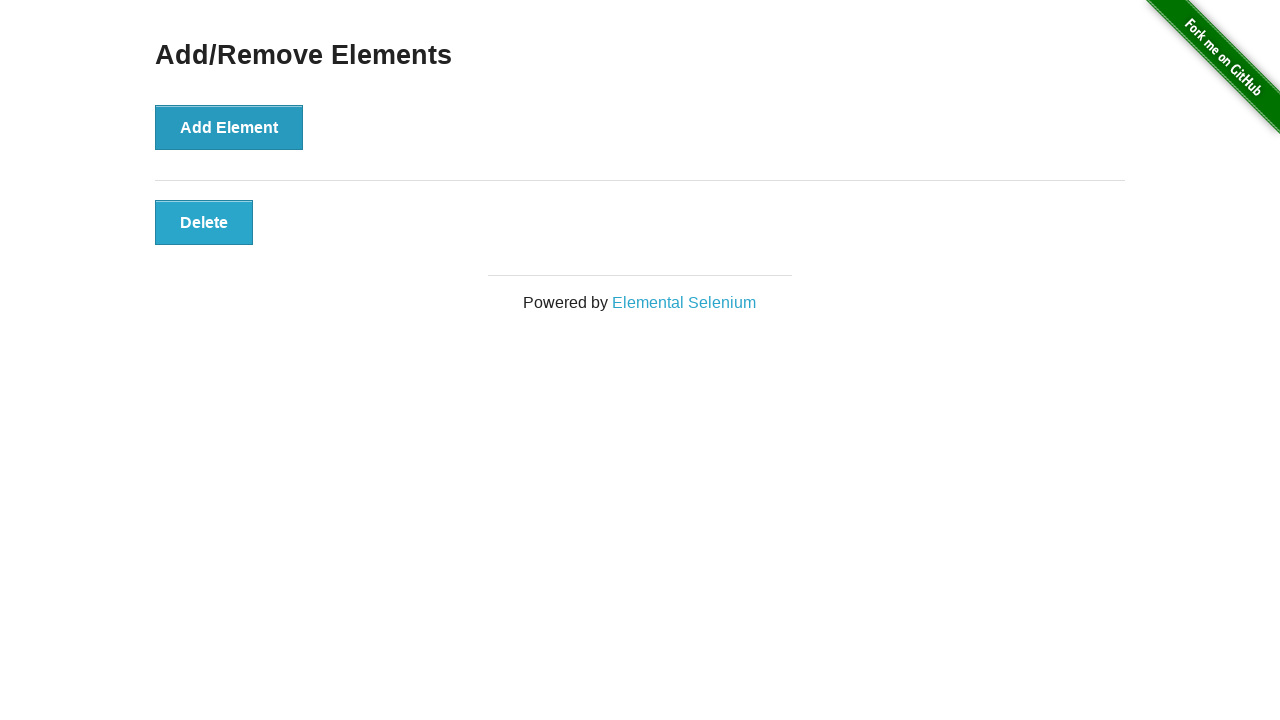

Clicked 'Add Element' button (iteration 2/20) at (229, 127) on xpath=//*[.='Add Element']
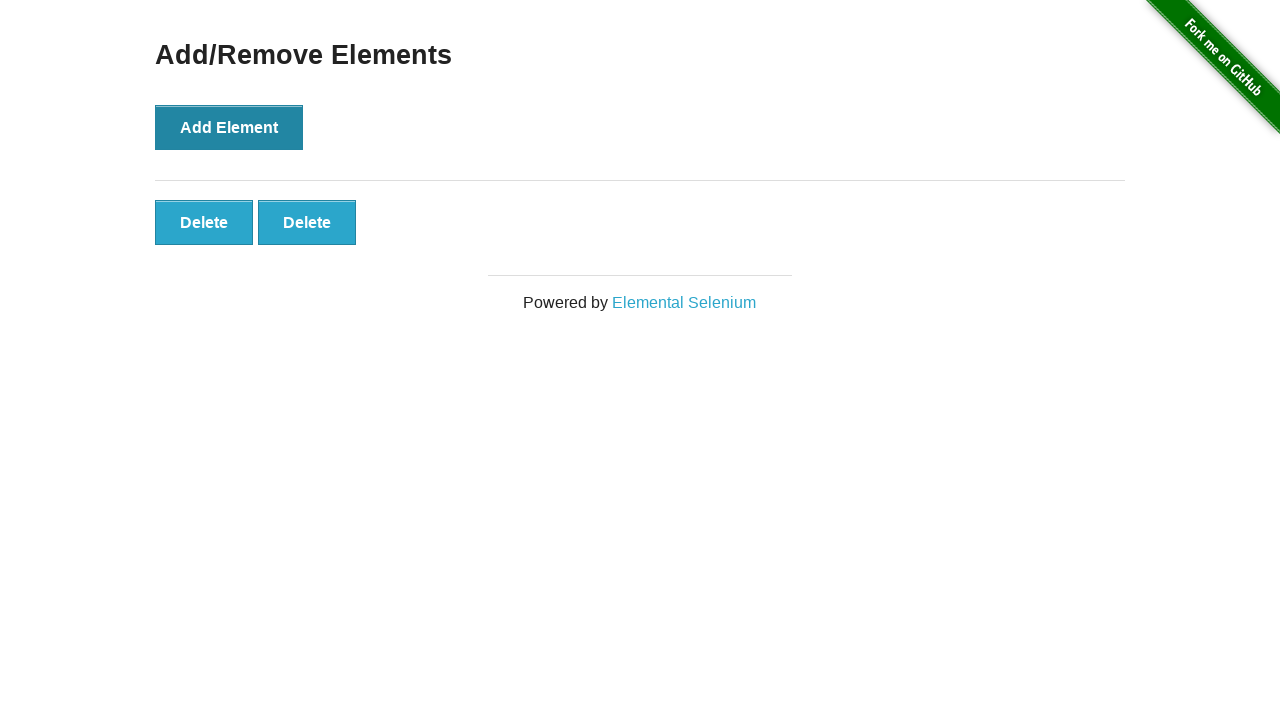

Clicked 'Add Element' button (iteration 3/20) at (229, 127) on xpath=//*[.='Add Element']
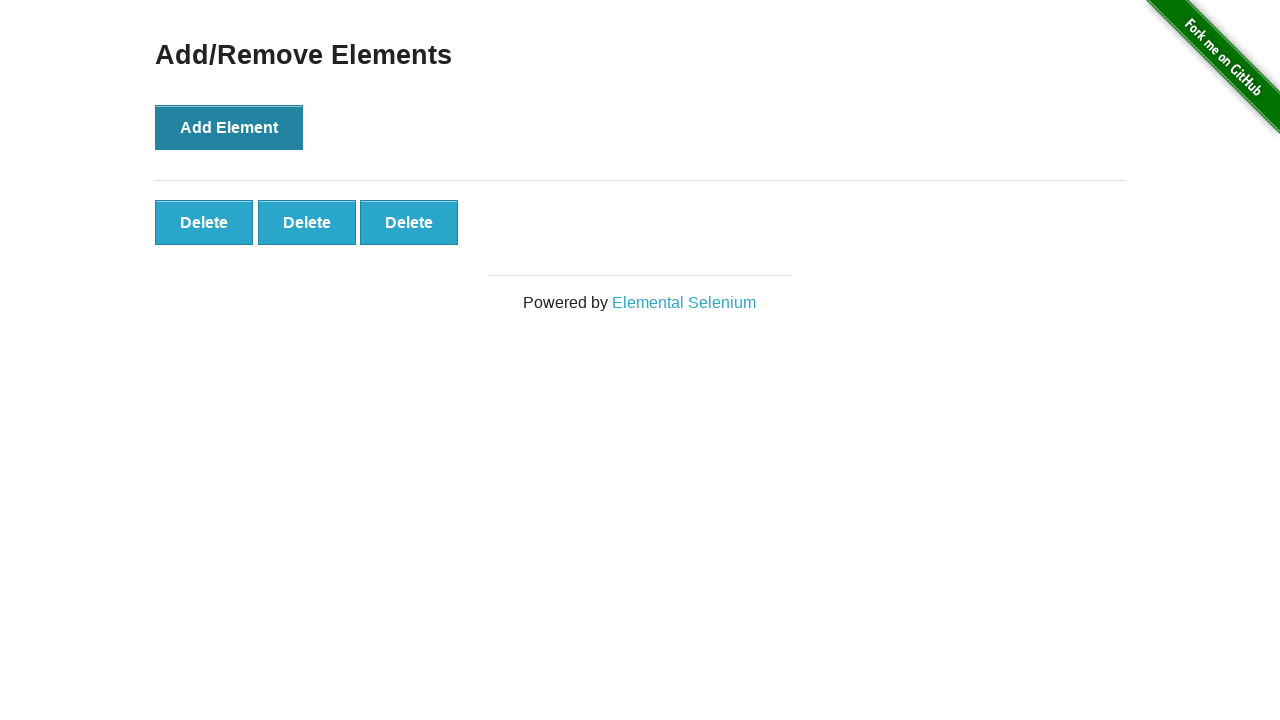

Clicked 'Add Element' button (iteration 4/20) at (229, 127) on xpath=//*[.='Add Element']
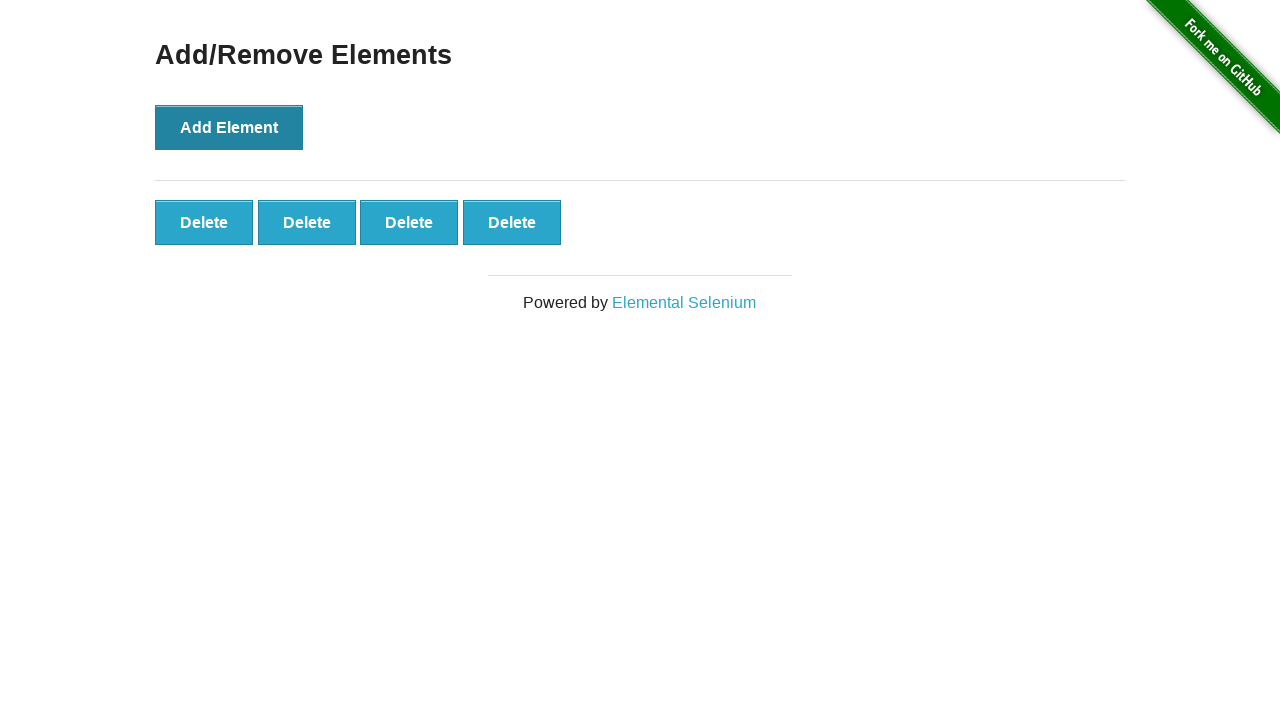

Clicked 'Add Element' button (iteration 5/20) at (229, 127) on xpath=//*[.='Add Element']
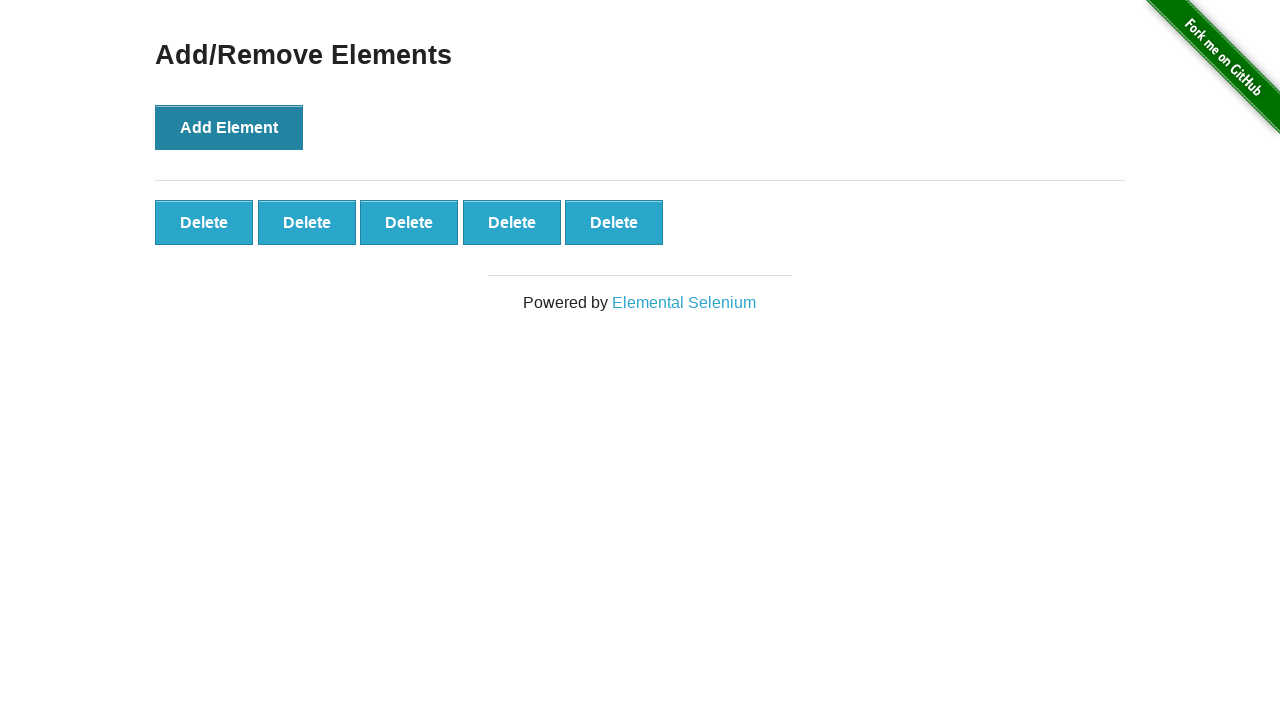

Clicked 'Add Element' button (iteration 6/20) at (229, 127) on xpath=//*[.='Add Element']
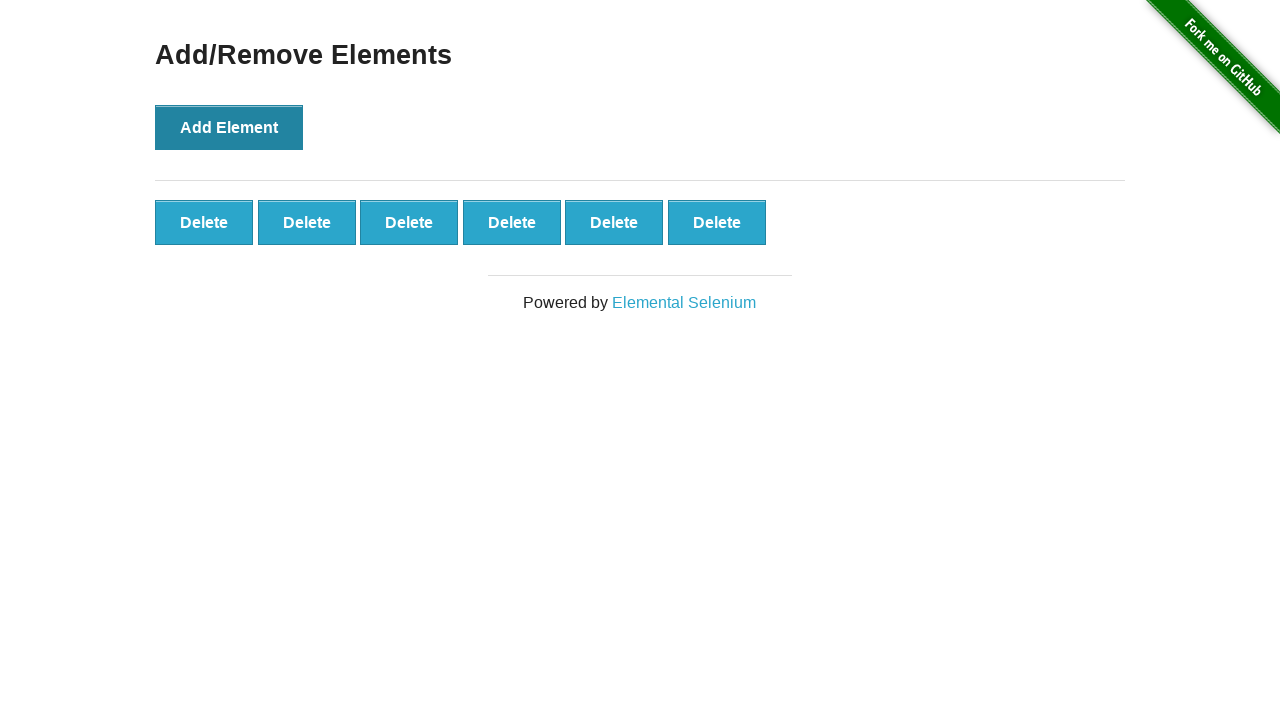

Clicked 'Add Element' button (iteration 7/20) at (229, 127) on xpath=//*[.='Add Element']
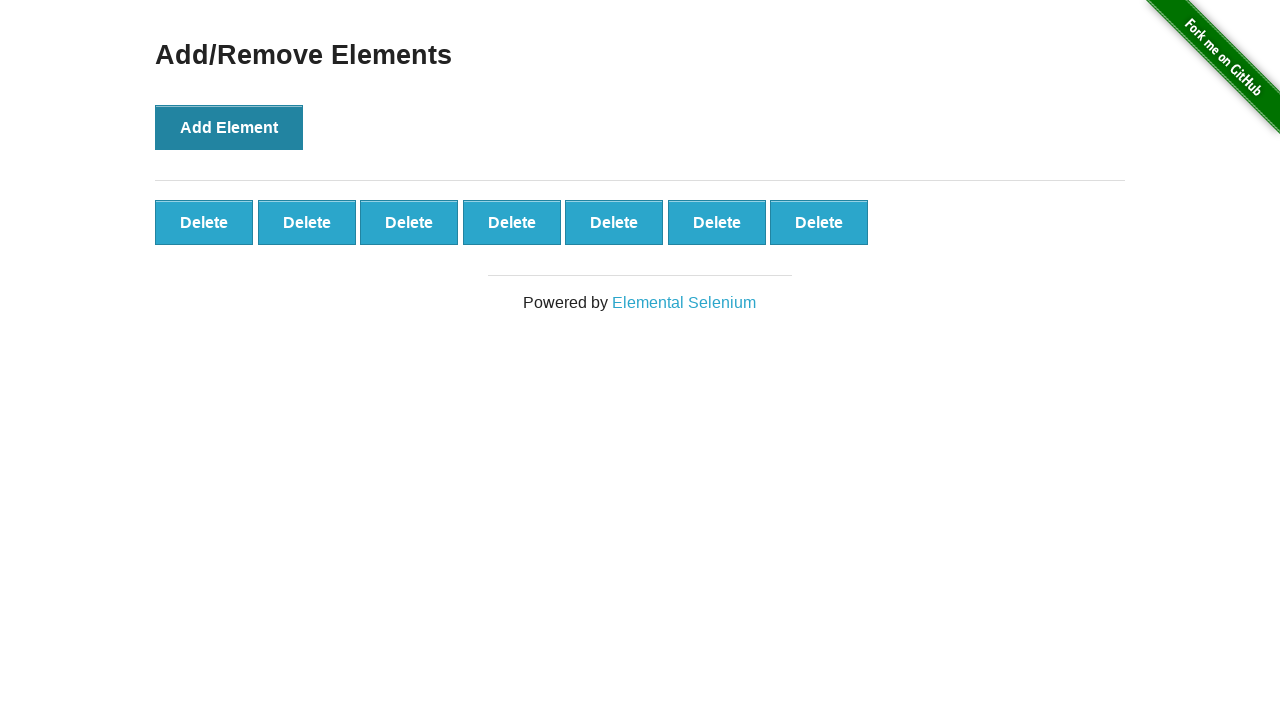

Clicked 'Add Element' button (iteration 8/20) at (229, 127) on xpath=//*[.='Add Element']
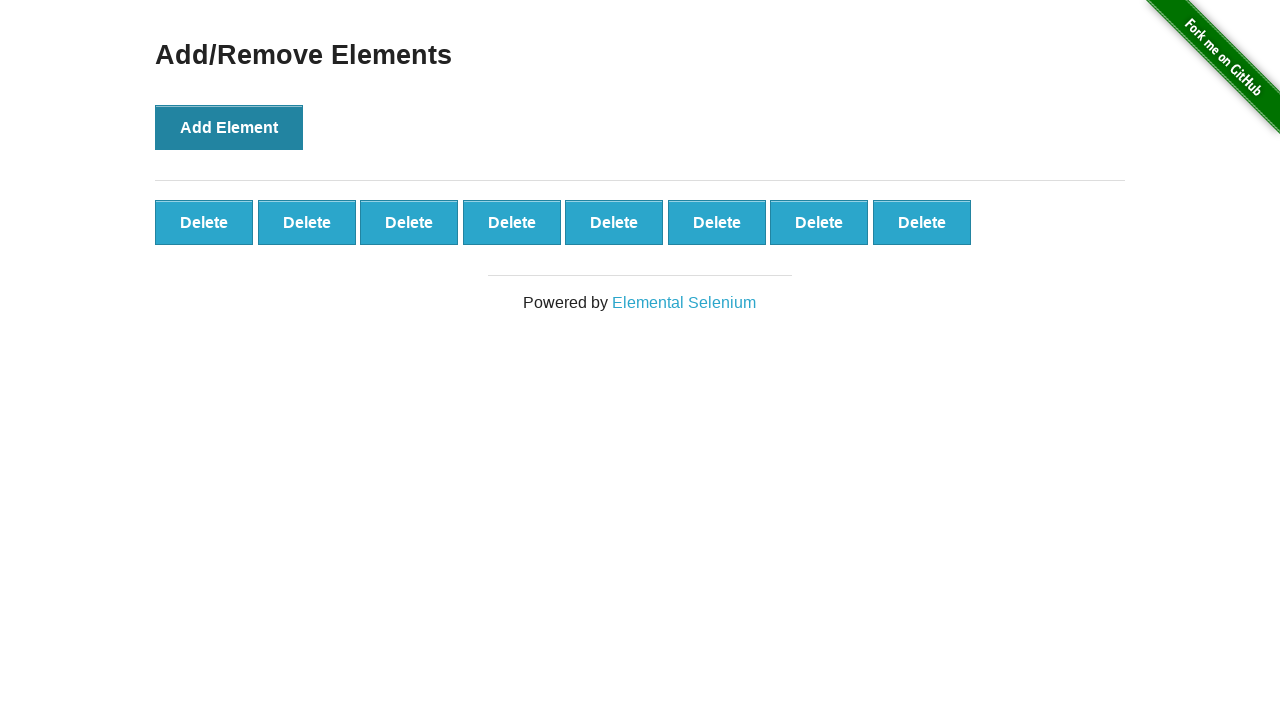

Clicked 'Add Element' button (iteration 9/20) at (229, 127) on xpath=//*[.='Add Element']
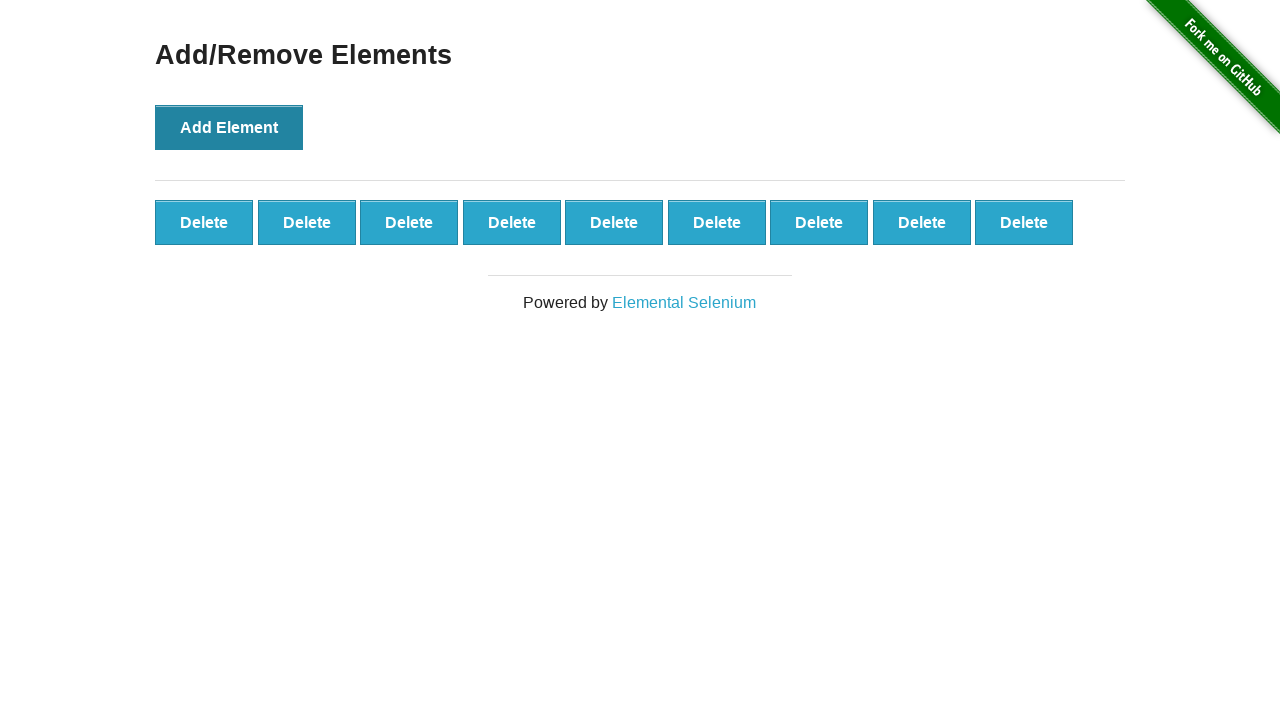

Clicked 'Add Element' button (iteration 10/20) at (229, 127) on xpath=//*[.='Add Element']
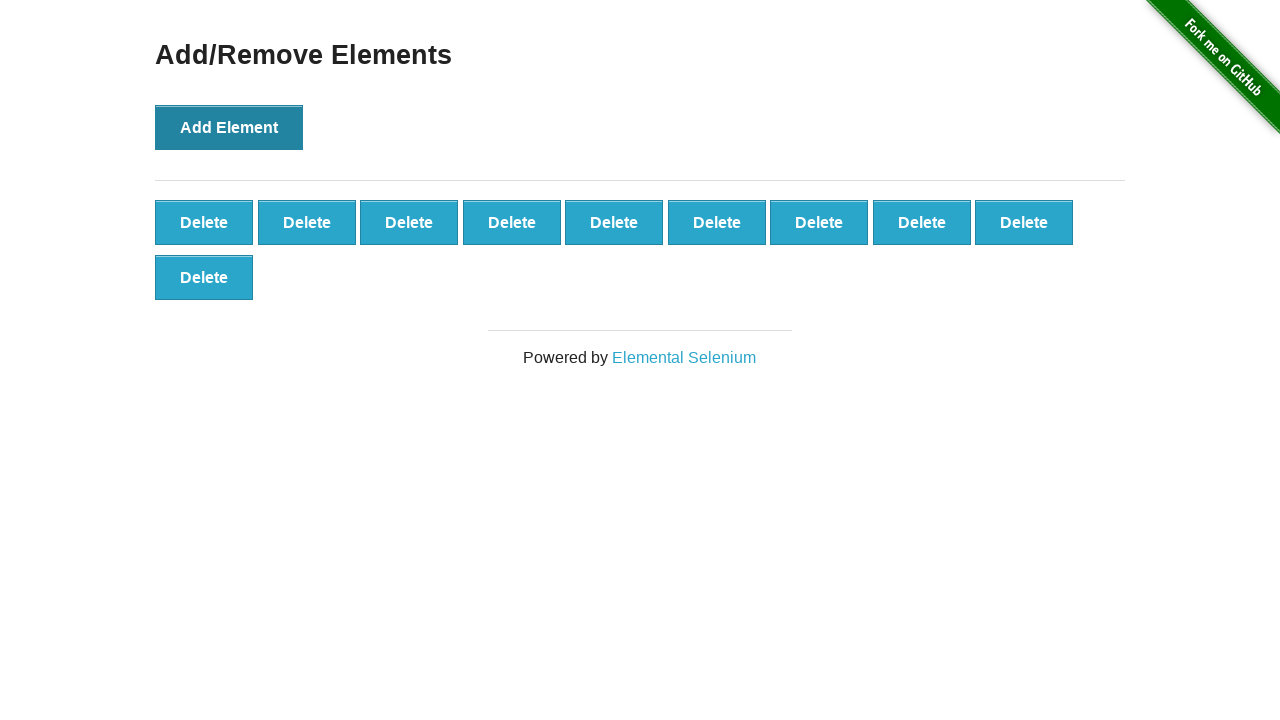

Clicked 'Add Element' button (iteration 11/20) at (229, 127) on xpath=//*[.='Add Element']
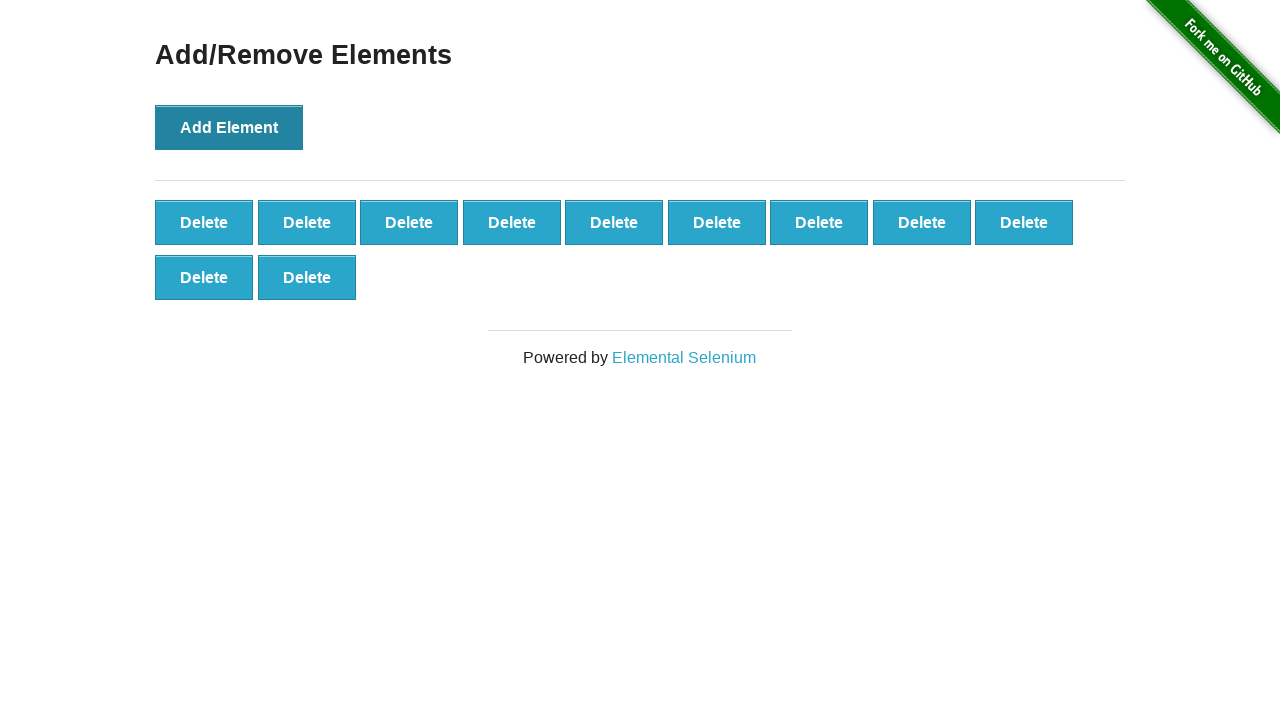

Clicked 'Add Element' button (iteration 12/20) at (229, 127) on xpath=//*[.='Add Element']
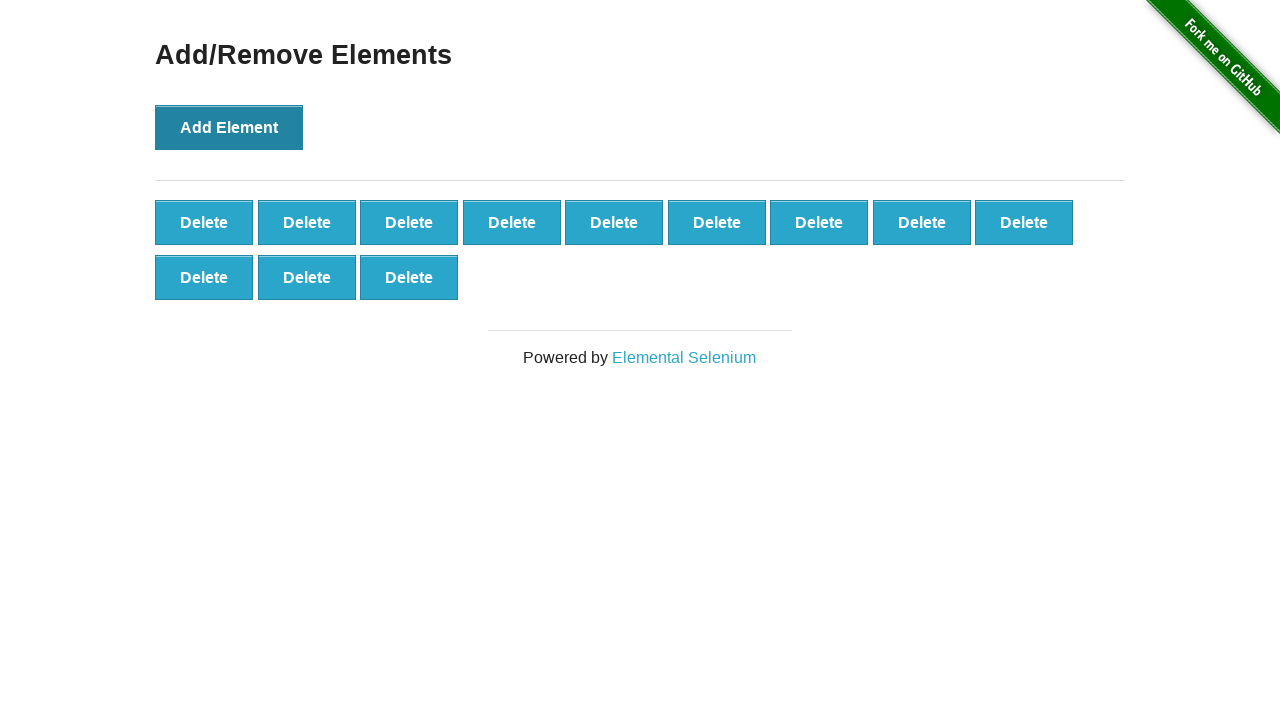

Clicked 'Add Element' button (iteration 13/20) at (229, 127) on xpath=//*[.='Add Element']
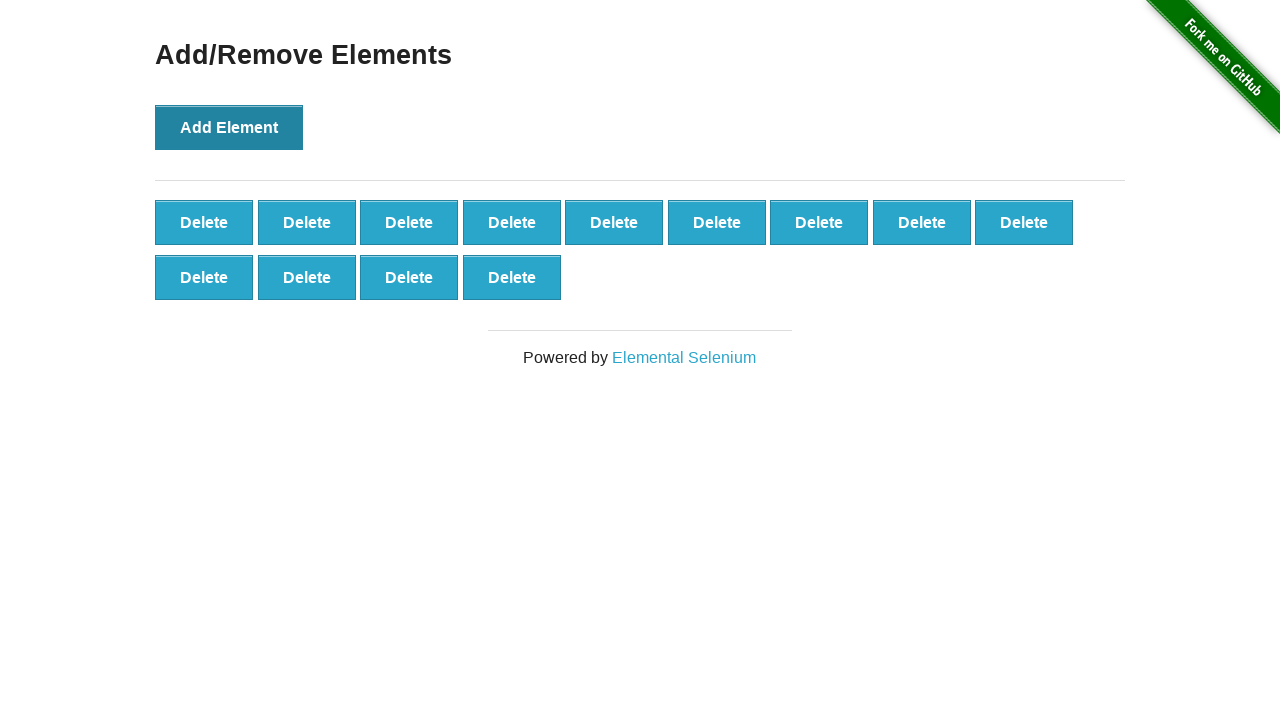

Clicked 'Add Element' button (iteration 14/20) at (229, 127) on xpath=//*[.='Add Element']
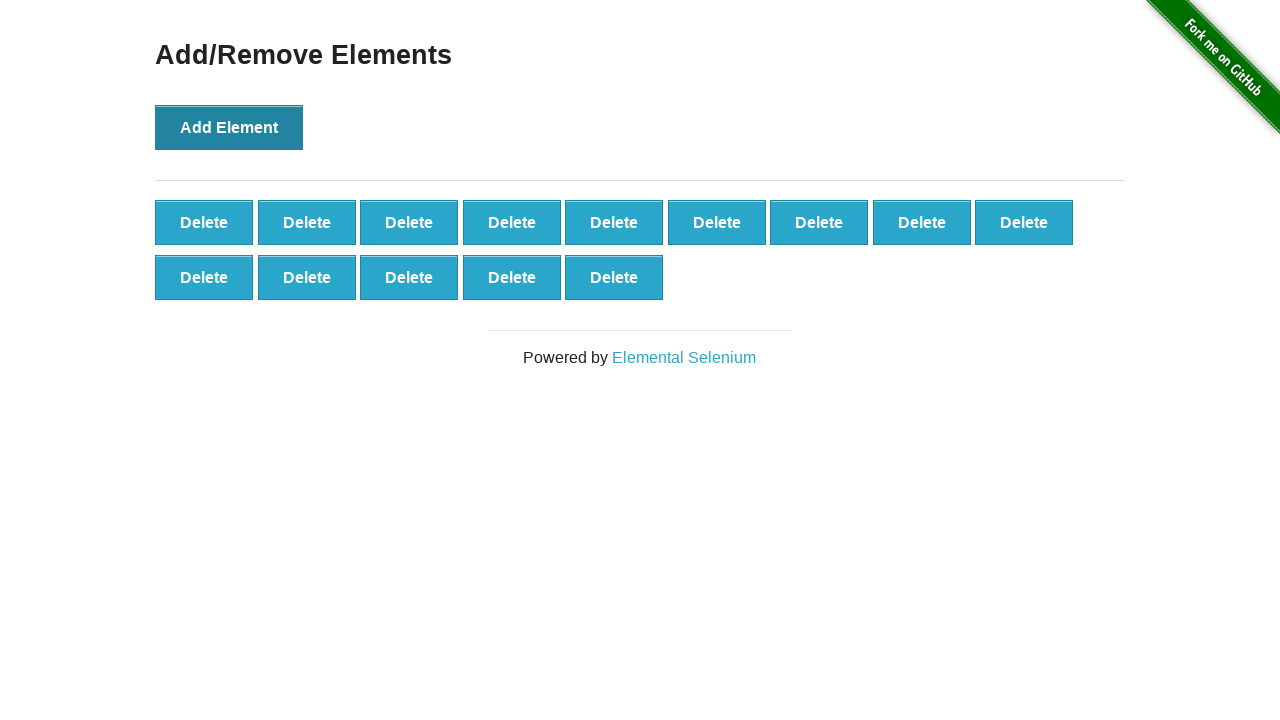

Clicked 'Add Element' button (iteration 15/20) at (229, 127) on xpath=//*[.='Add Element']
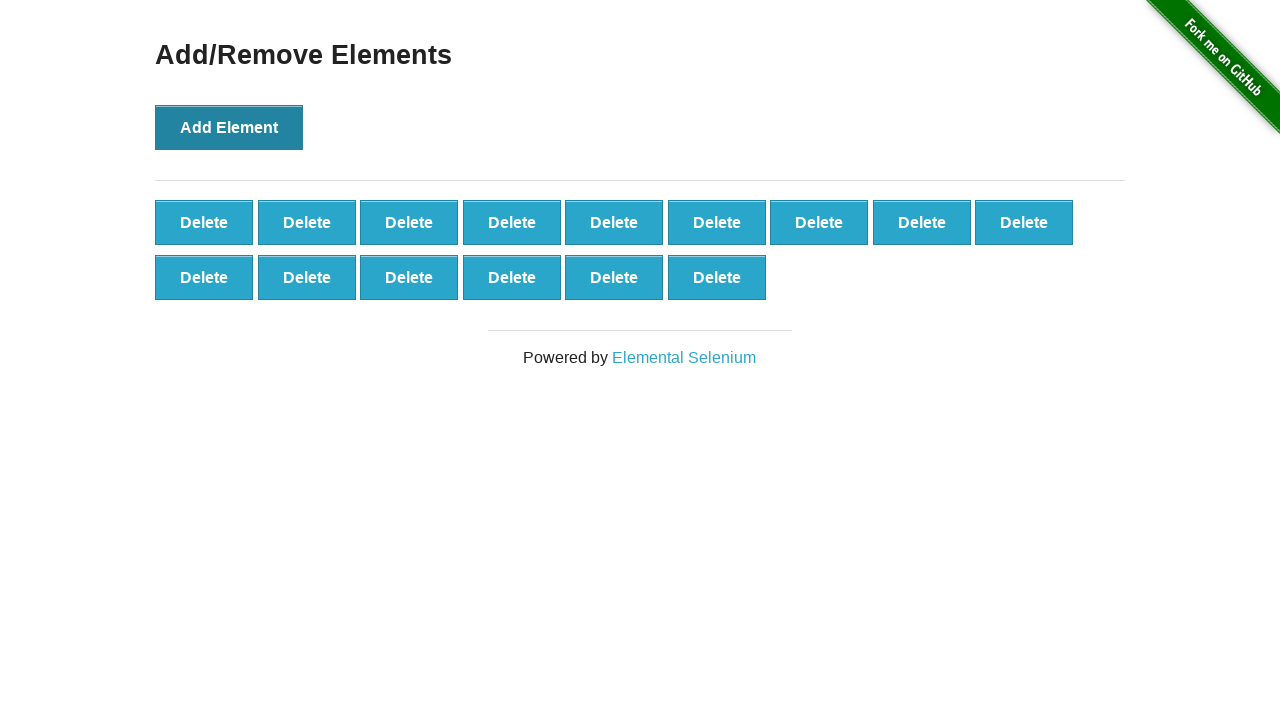

Clicked 'Add Element' button (iteration 16/20) at (229, 127) on xpath=//*[.='Add Element']
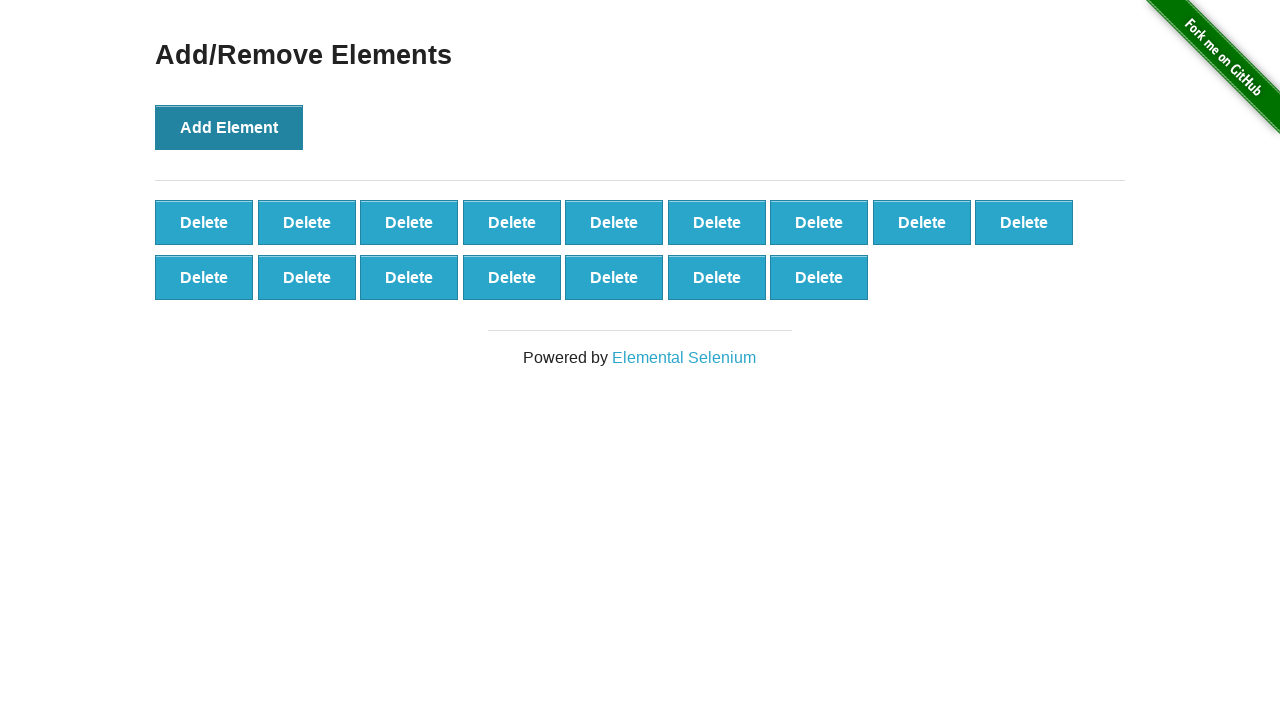

Clicked 'Add Element' button (iteration 17/20) at (229, 127) on xpath=//*[.='Add Element']
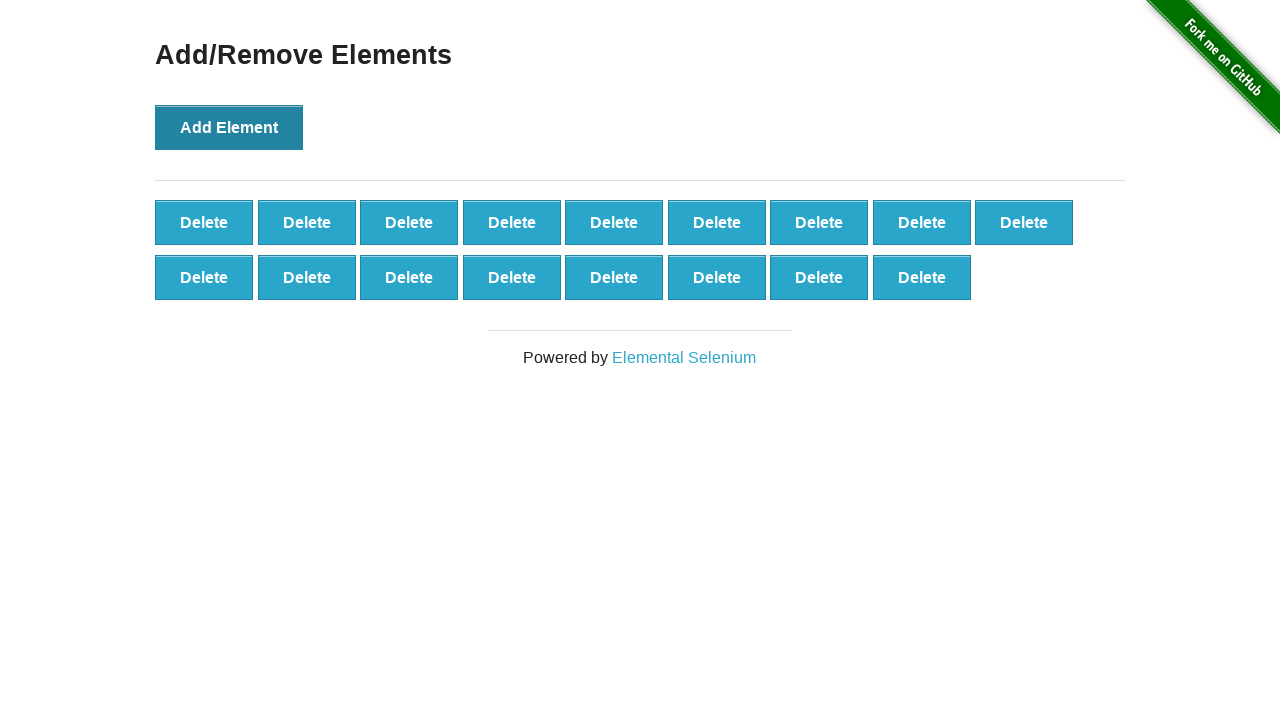

Clicked 'Add Element' button (iteration 18/20) at (229, 127) on xpath=//*[.='Add Element']
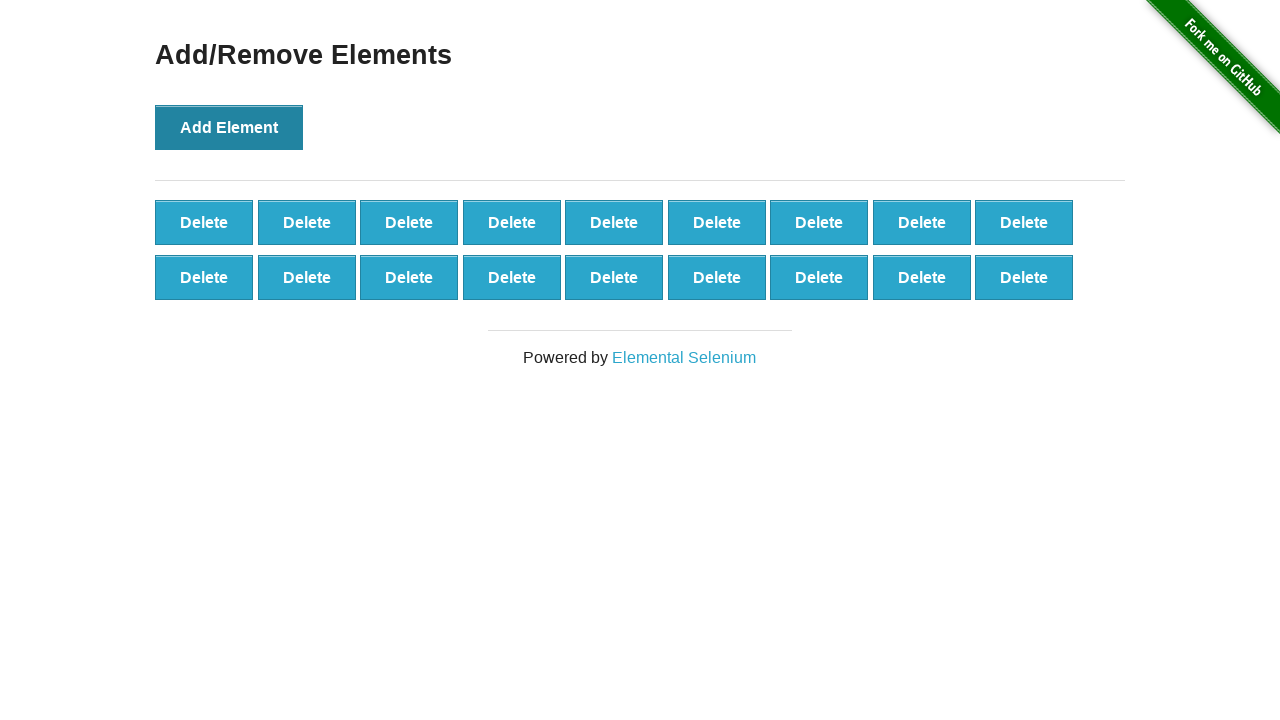

Clicked 'Add Element' button (iteration 19/20) at (229, 127) on xpath=//*[.='Add Element']
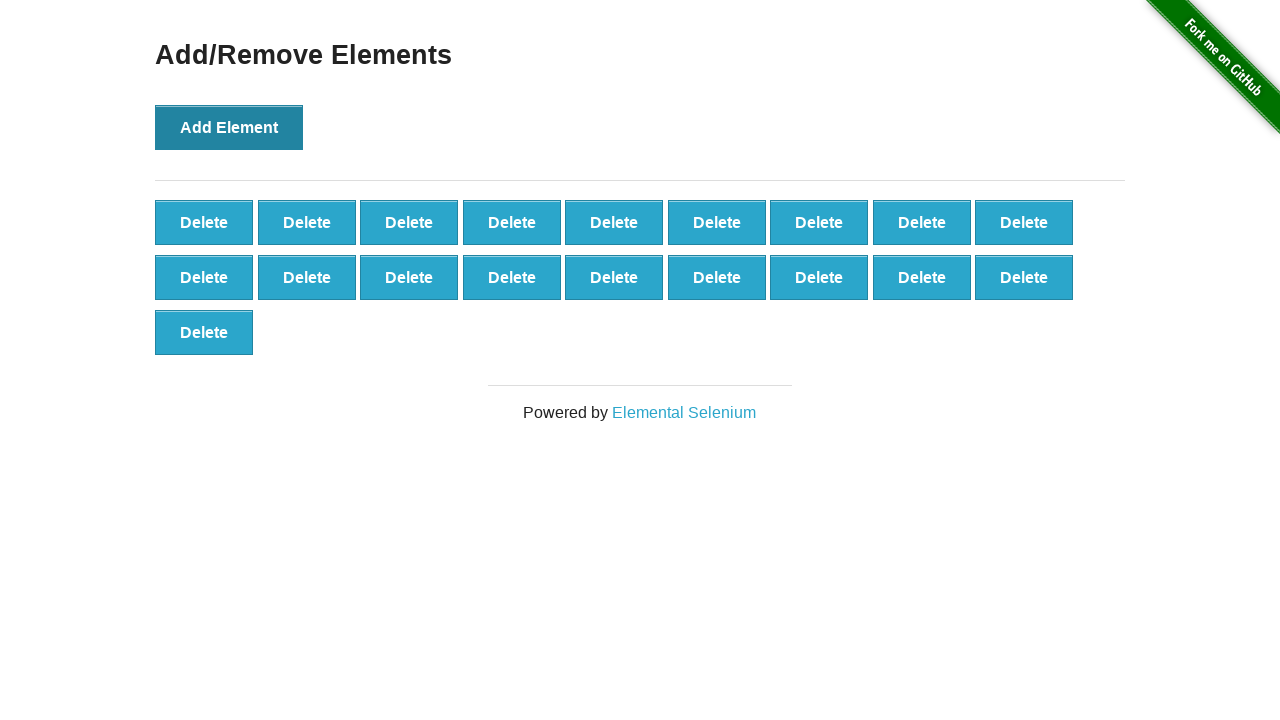

Clicked 'Add Element' button (iteration 20/20) at (229, 127) on xpath=//*[.='Add Element']
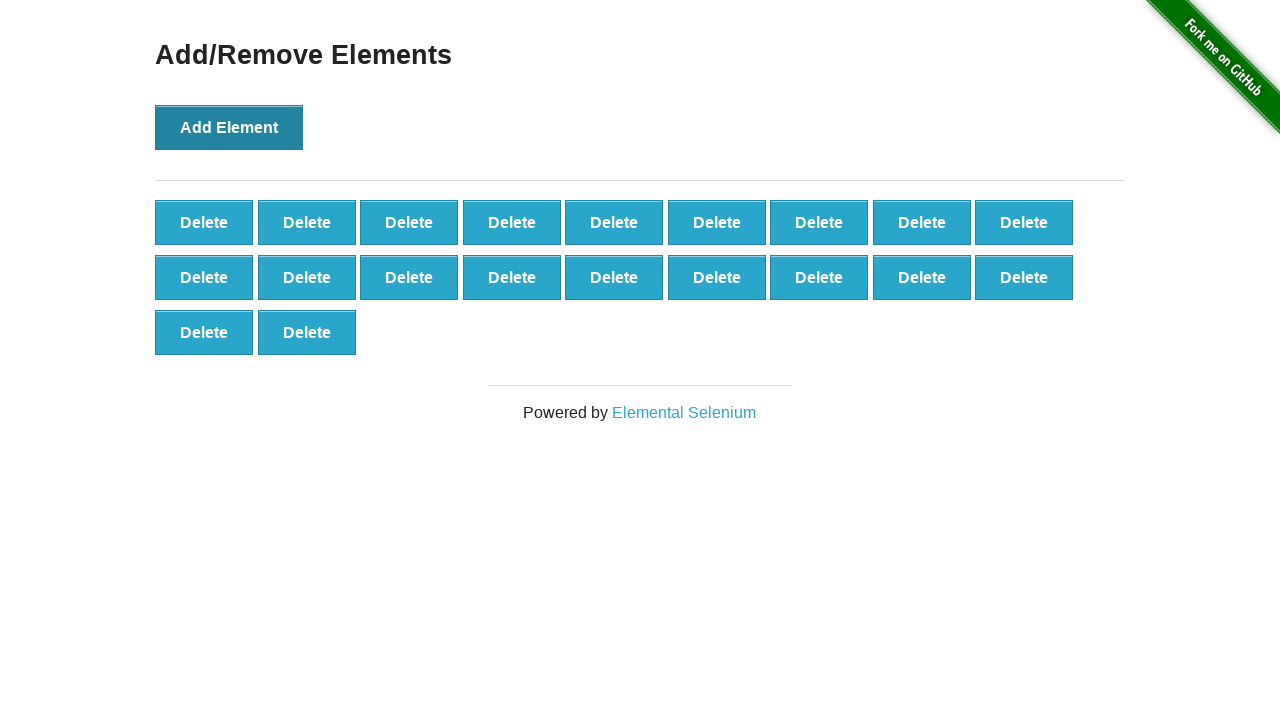

Clicked 'Delete' button (iteration 1/20) at (204, 222) on xpath=//*[.='Delete'] >> nth=0
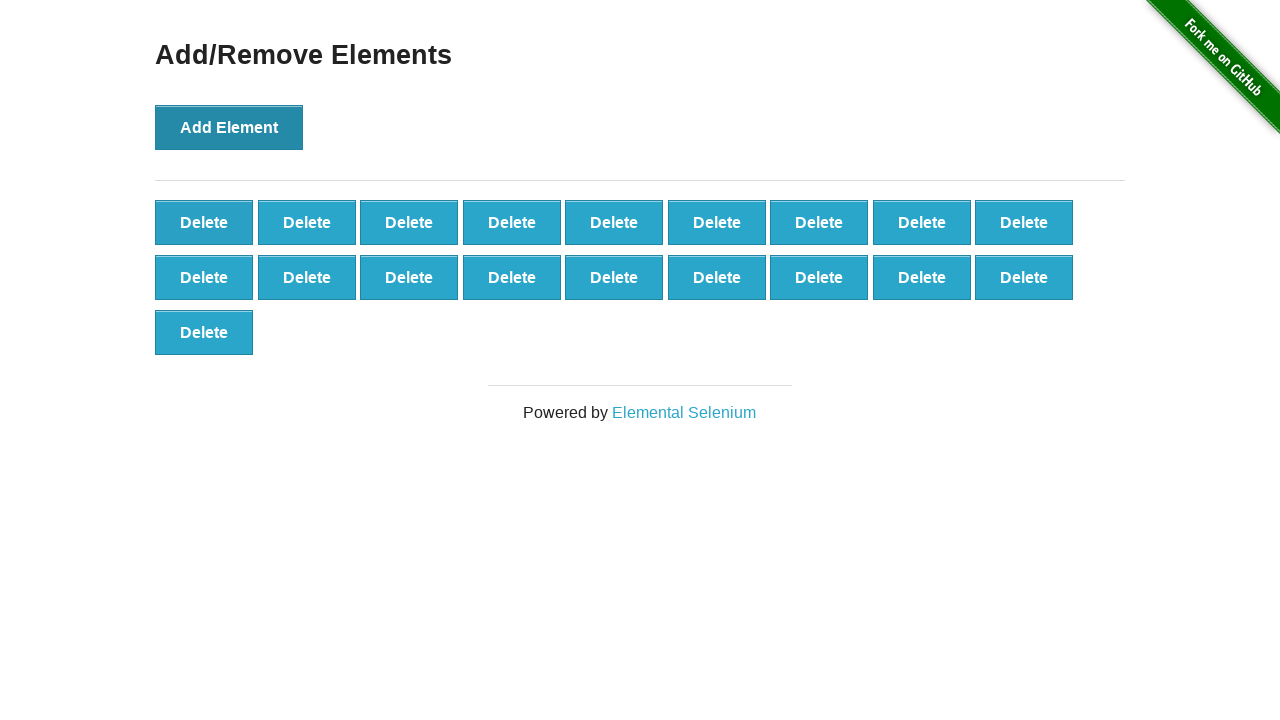

Clicked 'Delete' button (iteration 2/20) at (204, 222) on xpath=//*[.='Delete'] >> nth=0
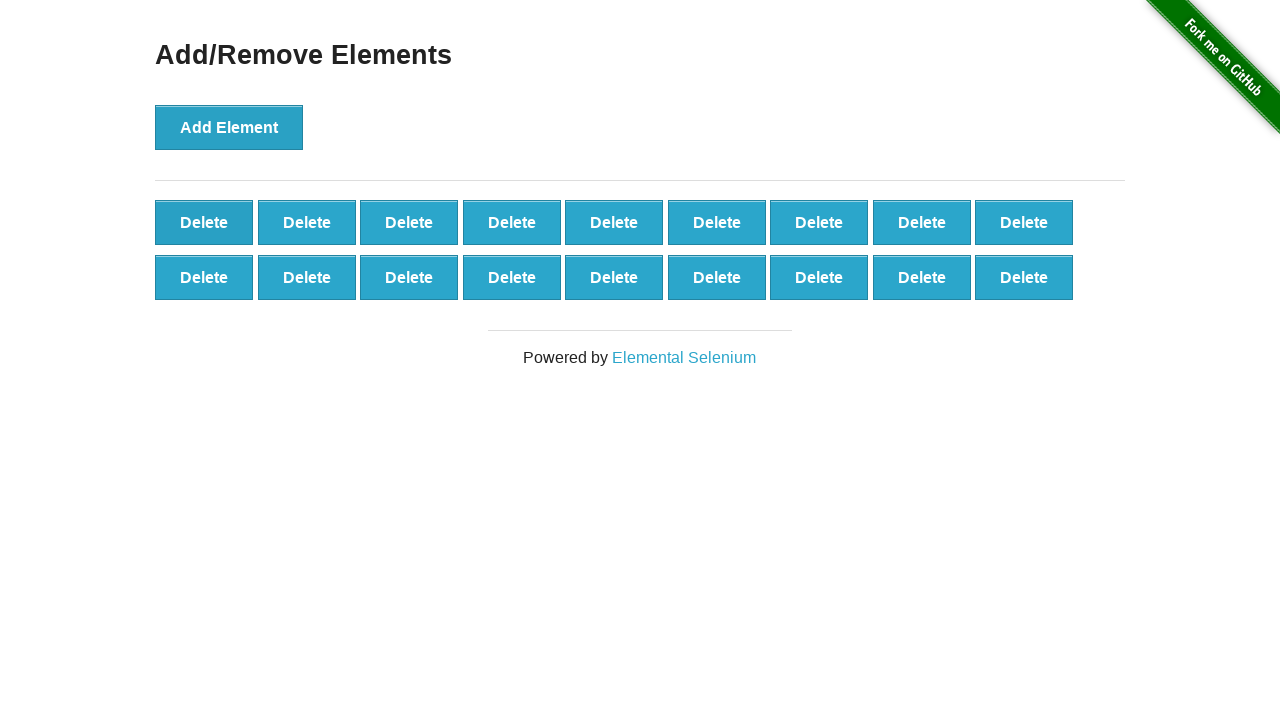

Clicked 'Delete' button (iteration 3/20) at (204, 222) on xpath=//*[.='Delete'] >> nth=0
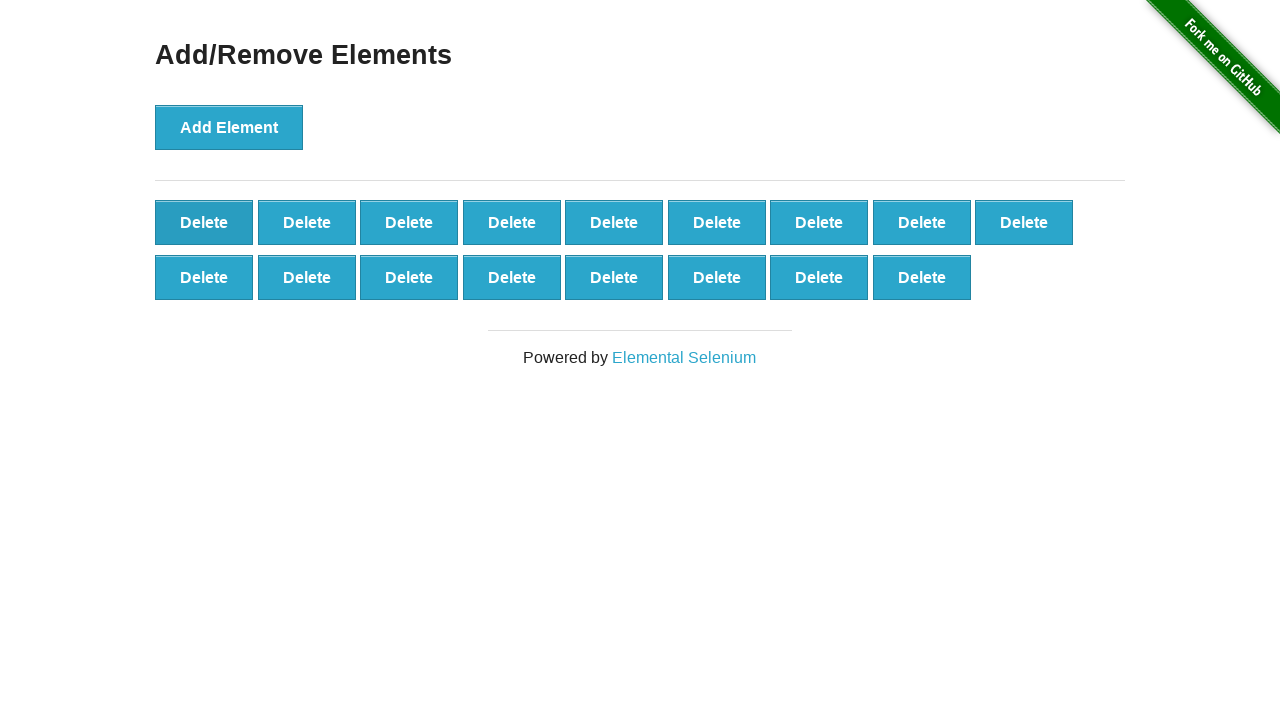

Clicked 'Delete' button (iteration 4/20) at (204, 222) on xpath=//*[.='Delete'] >> nth=0
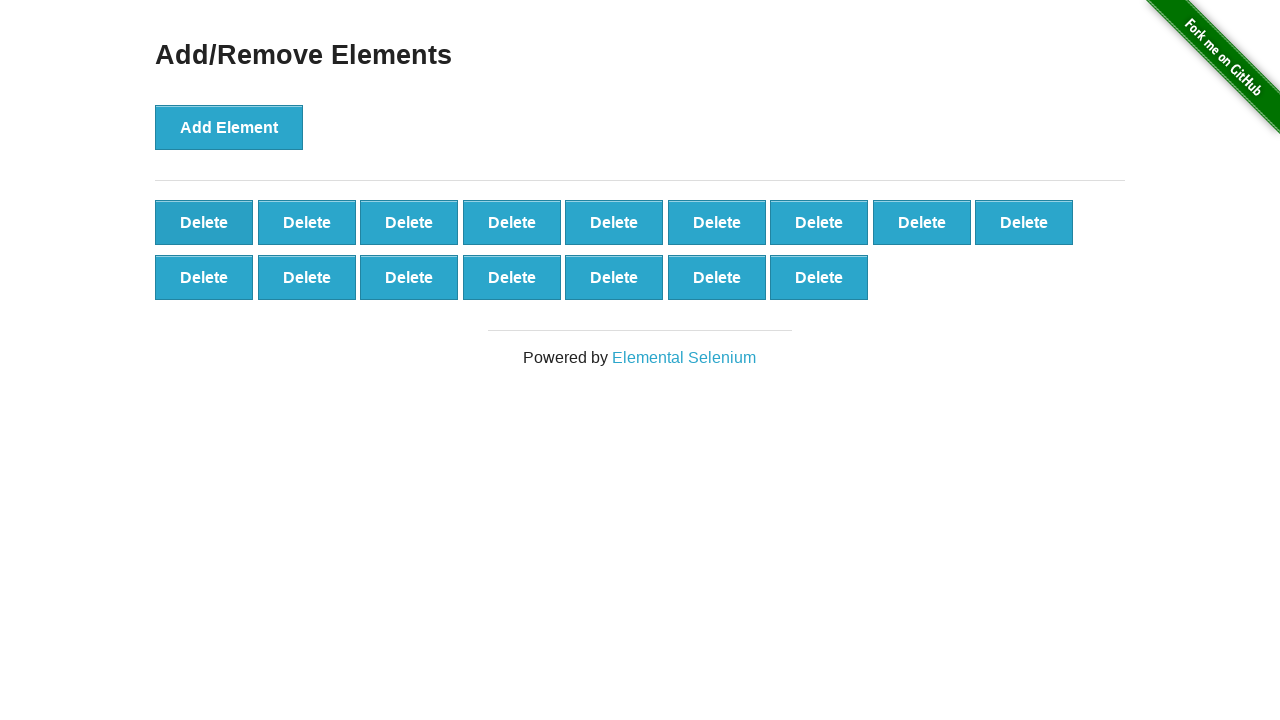

Clicked 'Delete' button (iteration 5/20) at (204, 222) on xpath=//*[.='Delete'] >> nth=0
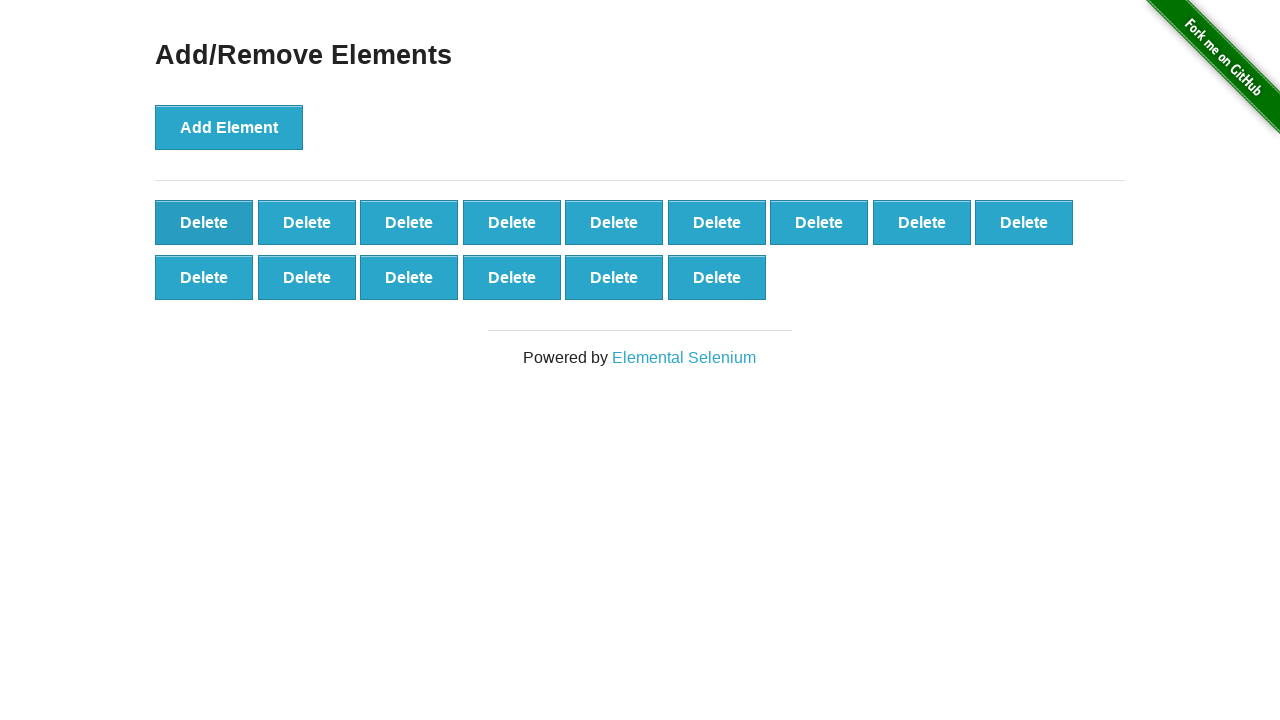

Clicked 'Delete' button (iteration 6/20) at (204, 222) on xpath=//*[.='Delete'] >> nth=0
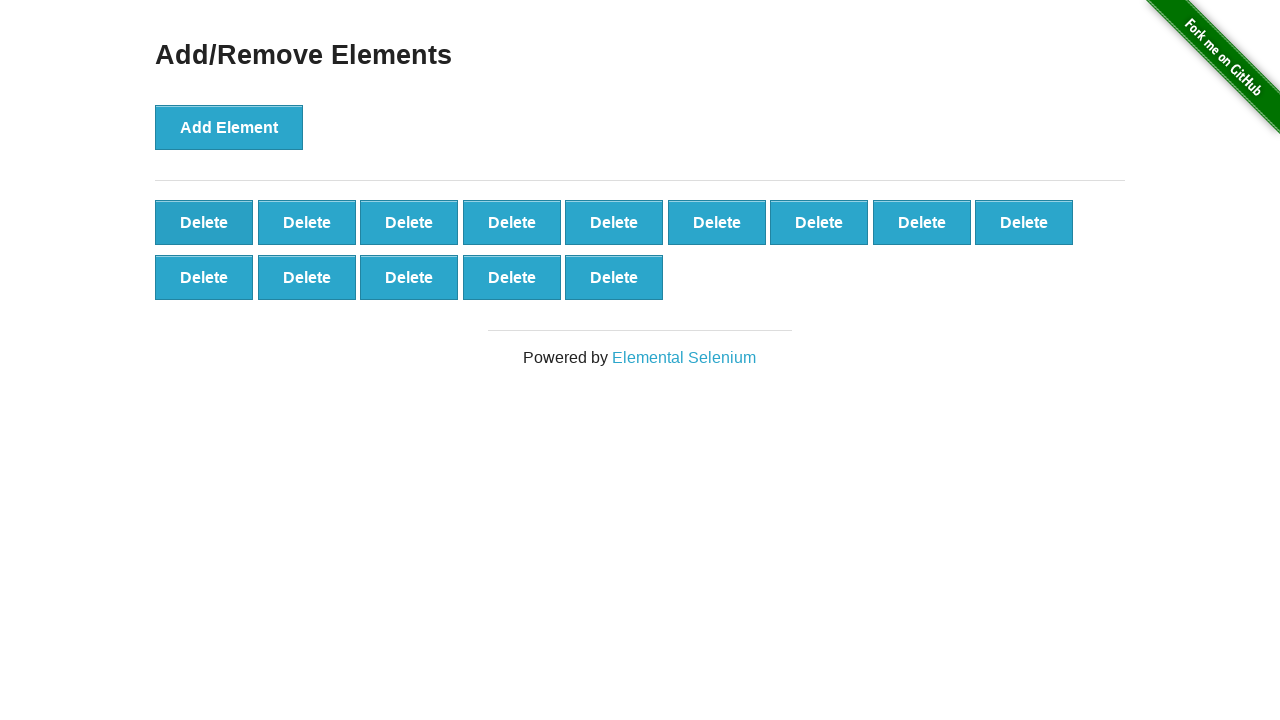

Clicked 'Delete' button (iteration 7/20) at (204, 222) on xpath=//*[.='Delete'] >> nth=0
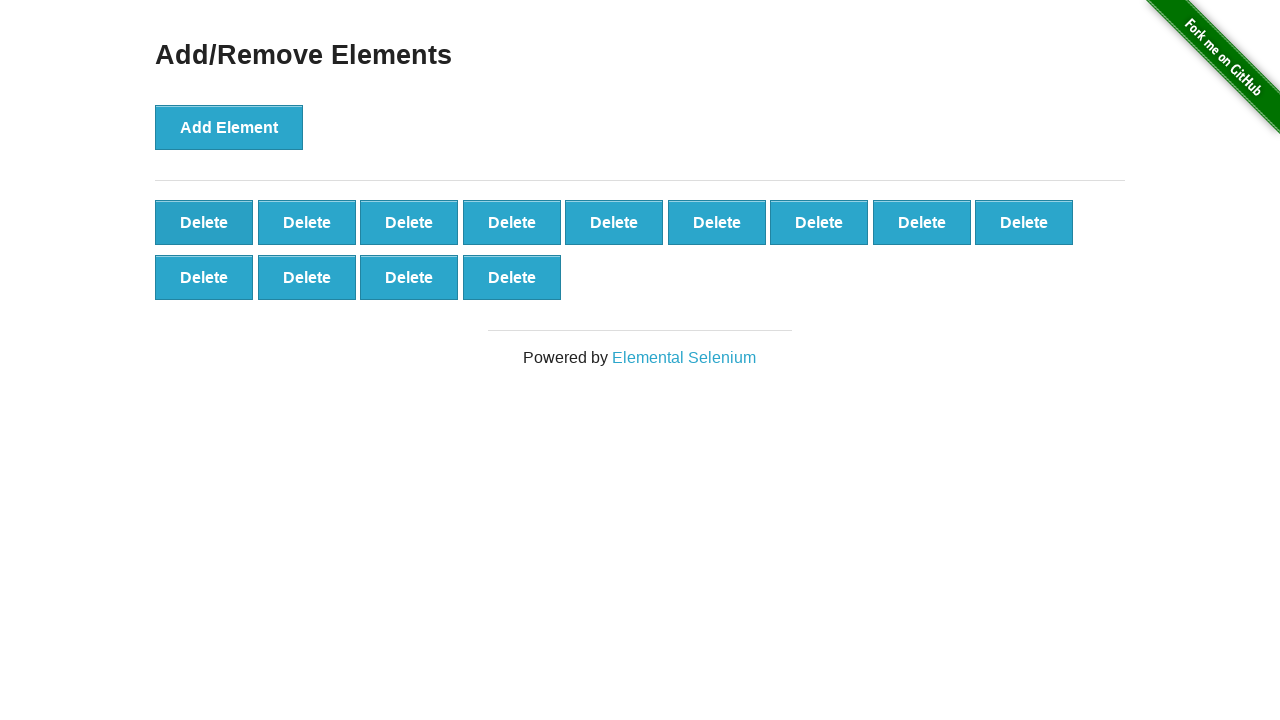

Clicked 'Delete' button (iteration 8/20) at (204, 222) on xpath=//*[.='Delete'] >> nth=0
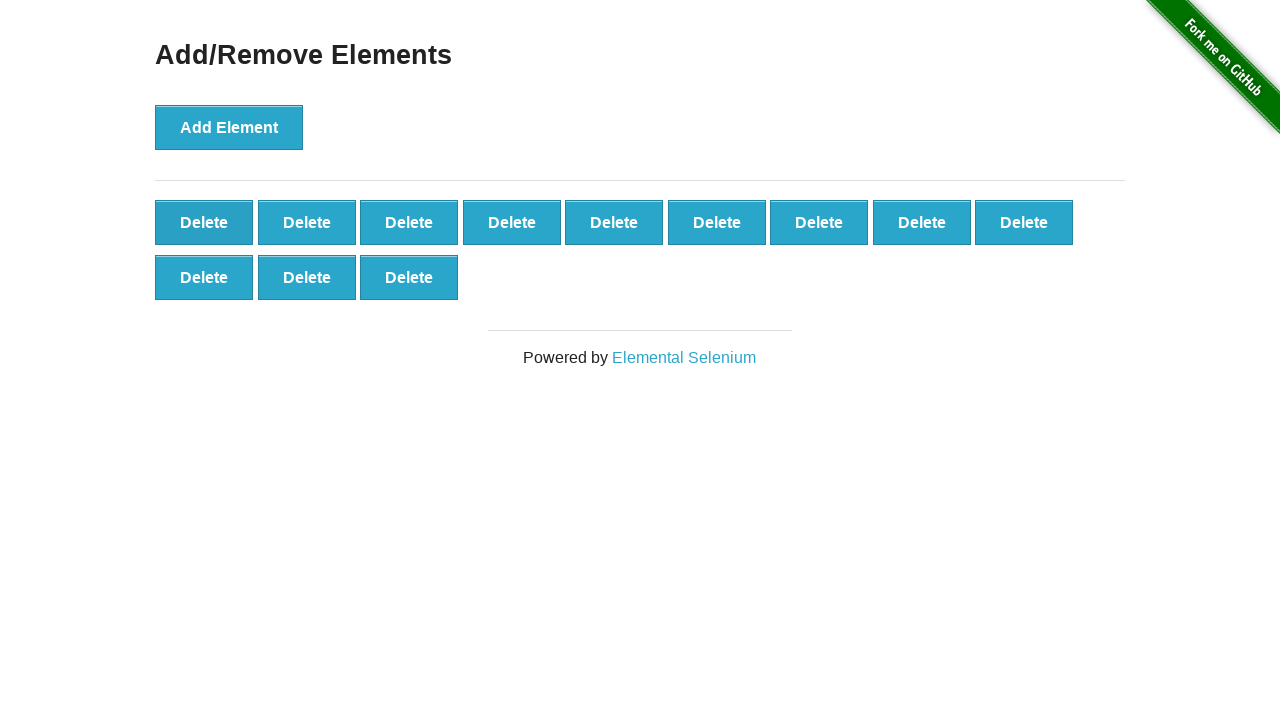

Clicked 'Delete' button (iteration 9/20) at (204, 222) on xpath=//*[.='Delete'] >> nth=0
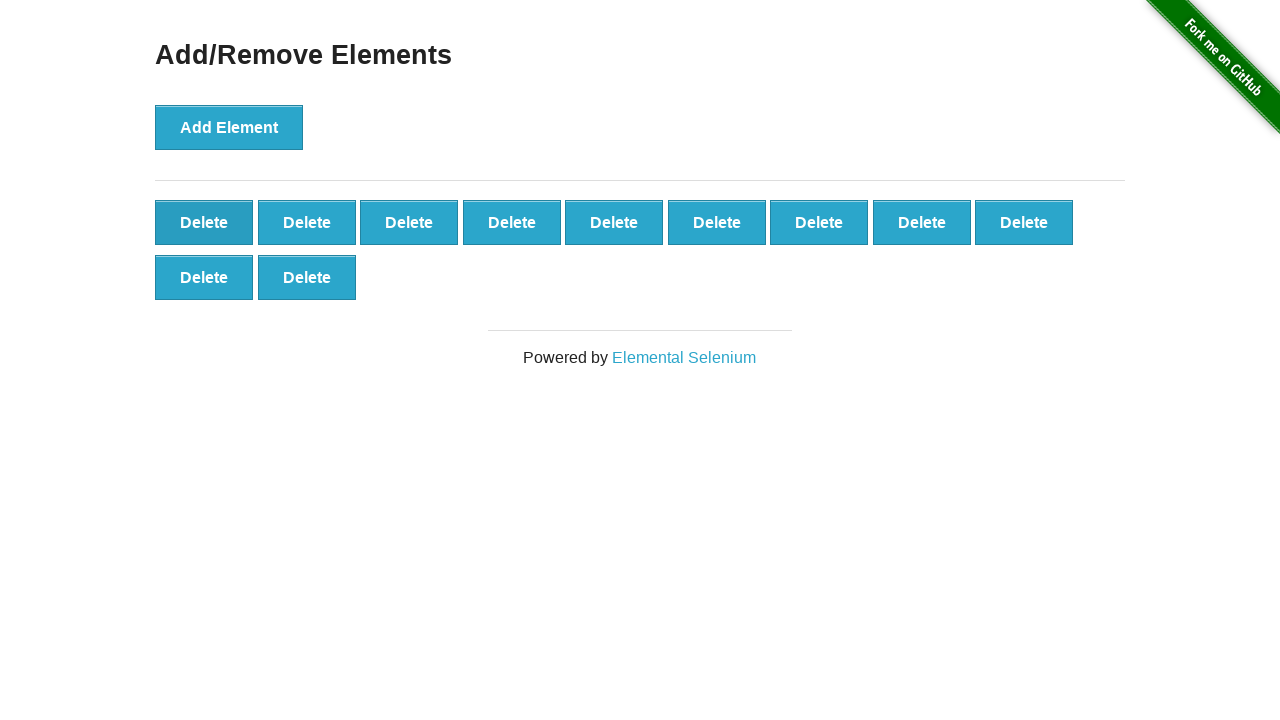

Clicked 'Delete' button (iteration 10/20) at (204, 222) on xpath=//*[.='Delete'] >> nth=0
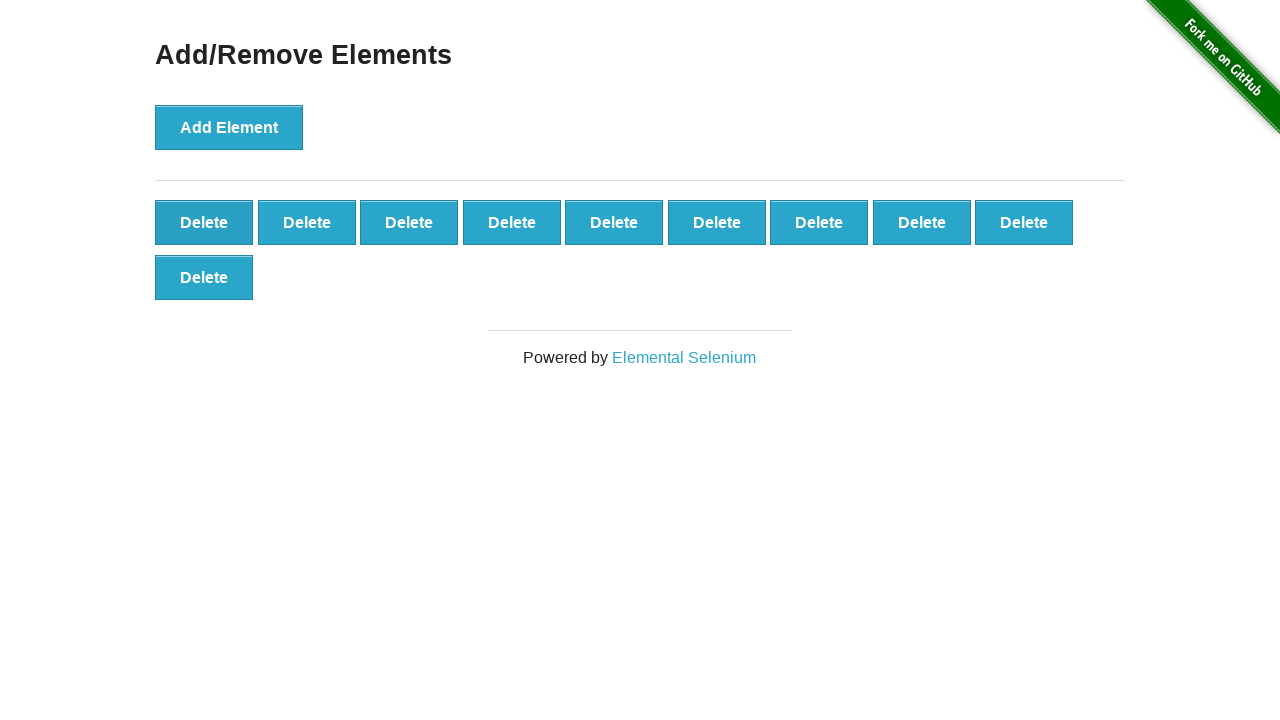

Clicked 'Delete' button (iteration 11/20) at (204, 222) on xpath=//*[.='Delete'] >> nth=0
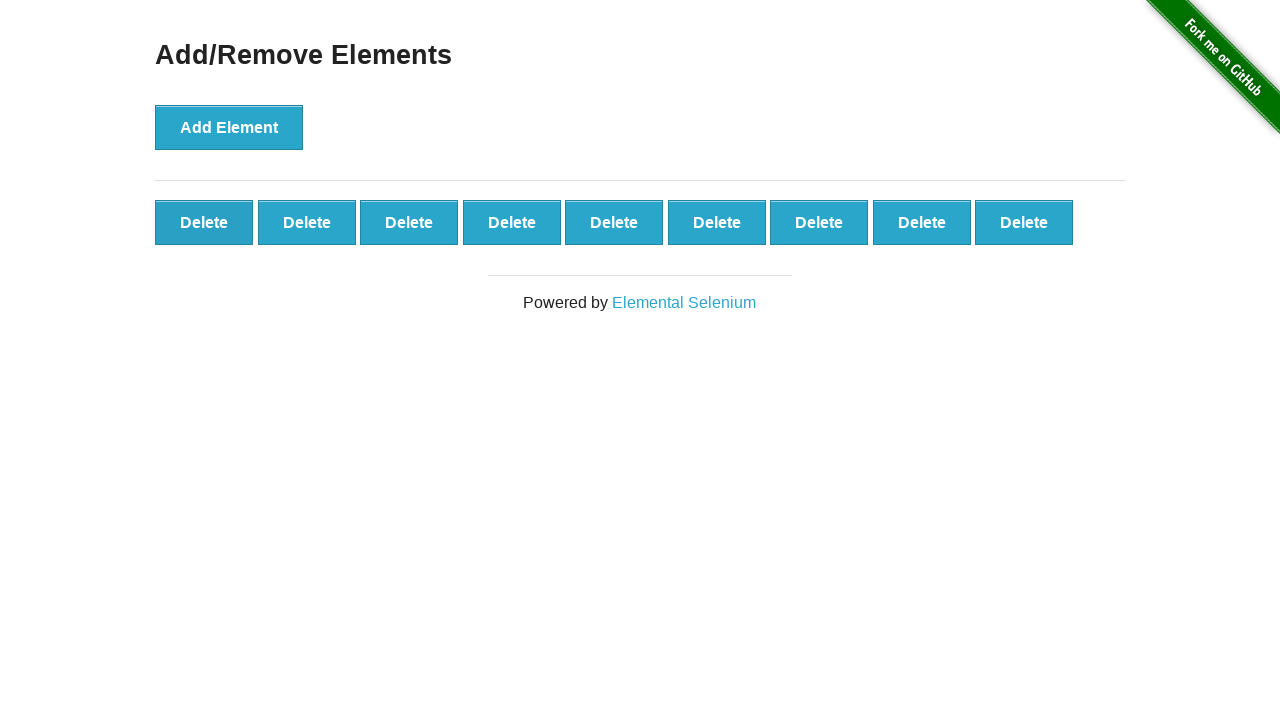

Clicked 'Delete' button (iteration 12/20) at (204, 222) on xpath=//*[.='Delete'] >> nth=0
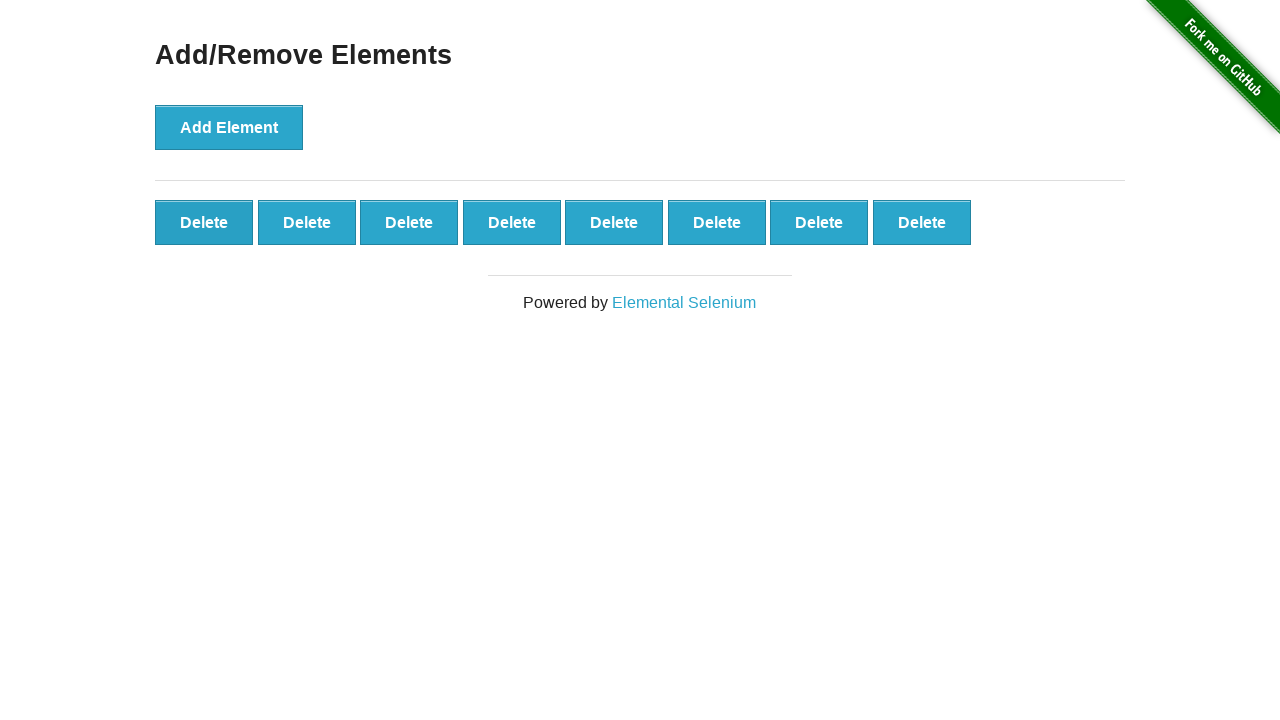

Clicked 'Delete' button (iteration 13/20) at (204, 222) on xpath=//*[.='Delete'] >> nth=0
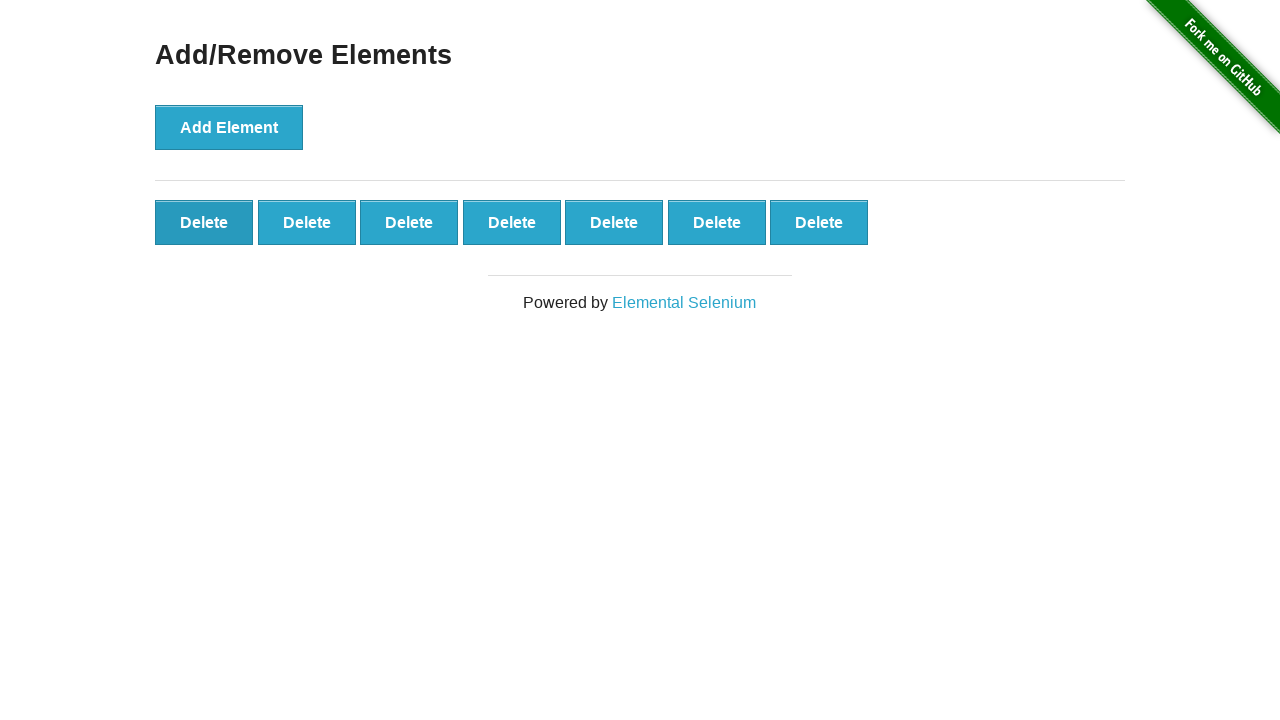

Clicked 'Delete' button (iteration 14/20) at (204, 222) on xpath=//*[.='Delete'] >> nth=0
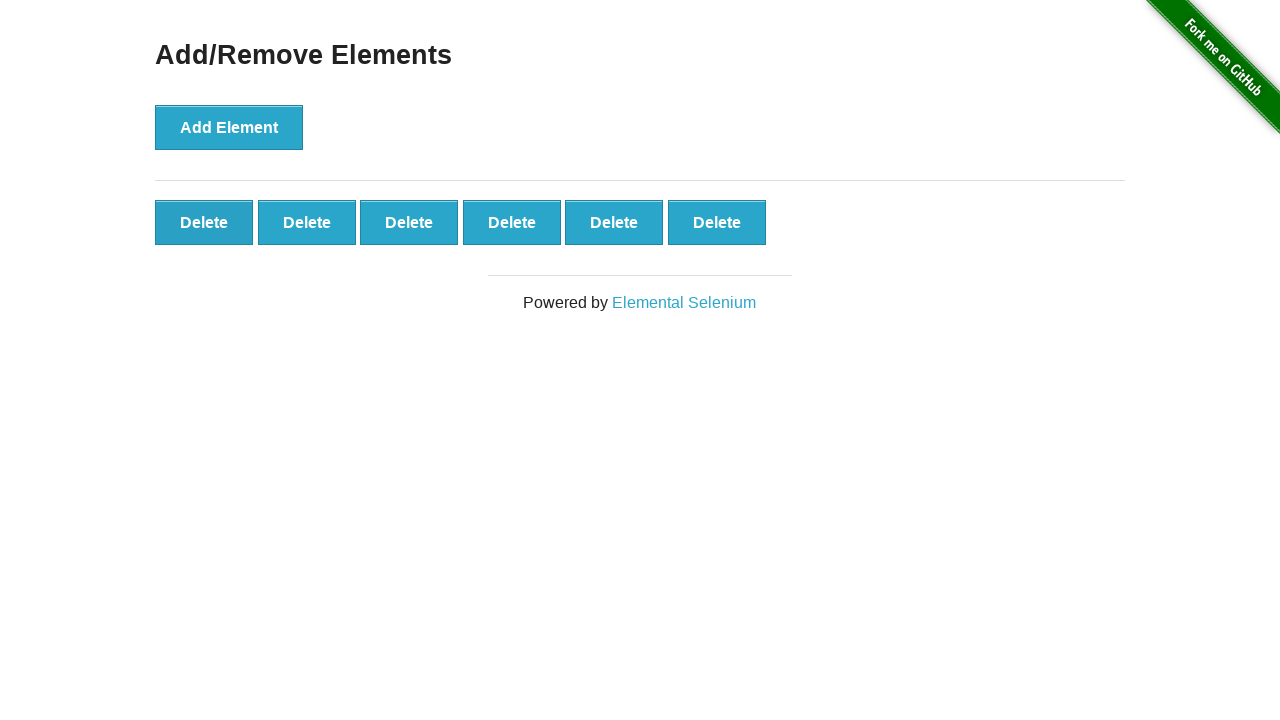

Clicked 'Delete' button (iteration 15/20) at (204, 222) on xpath=//*[.='Delete'] >> nth=0
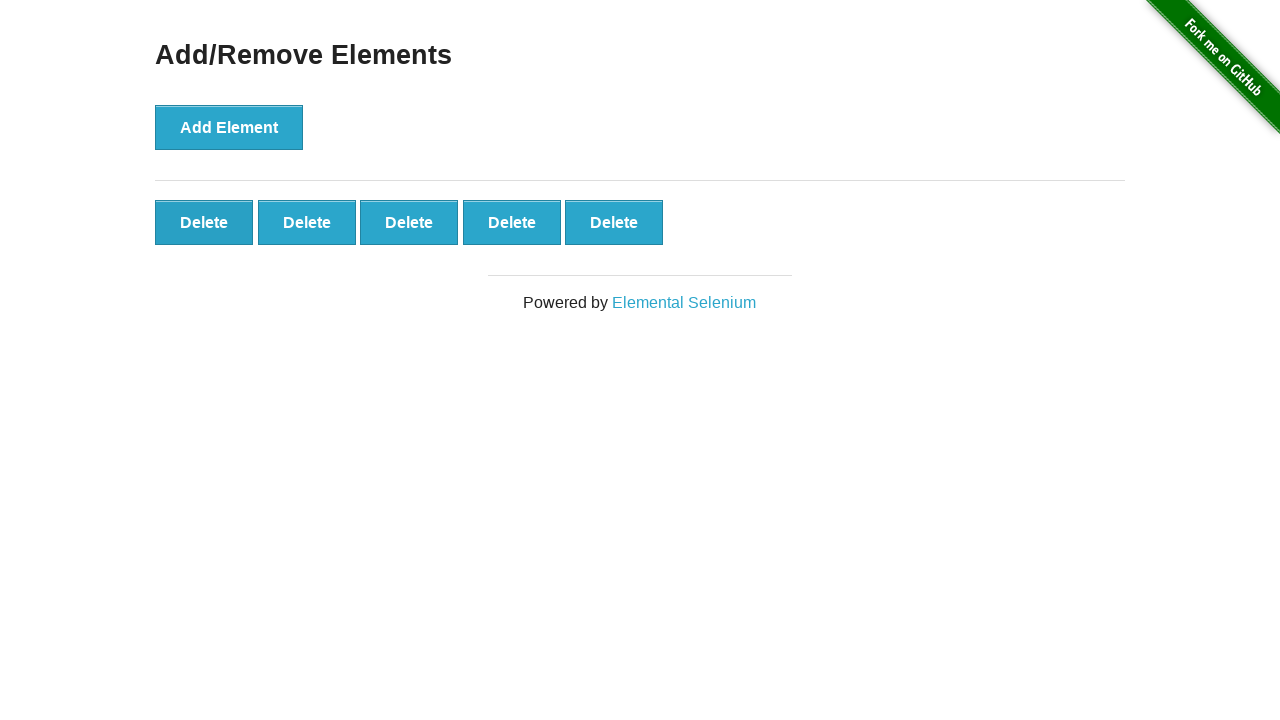

Clicked 'Delete' button (iteration 16/20) at (204, 222) on xpath=//*[.='Delete'] >> nth=0
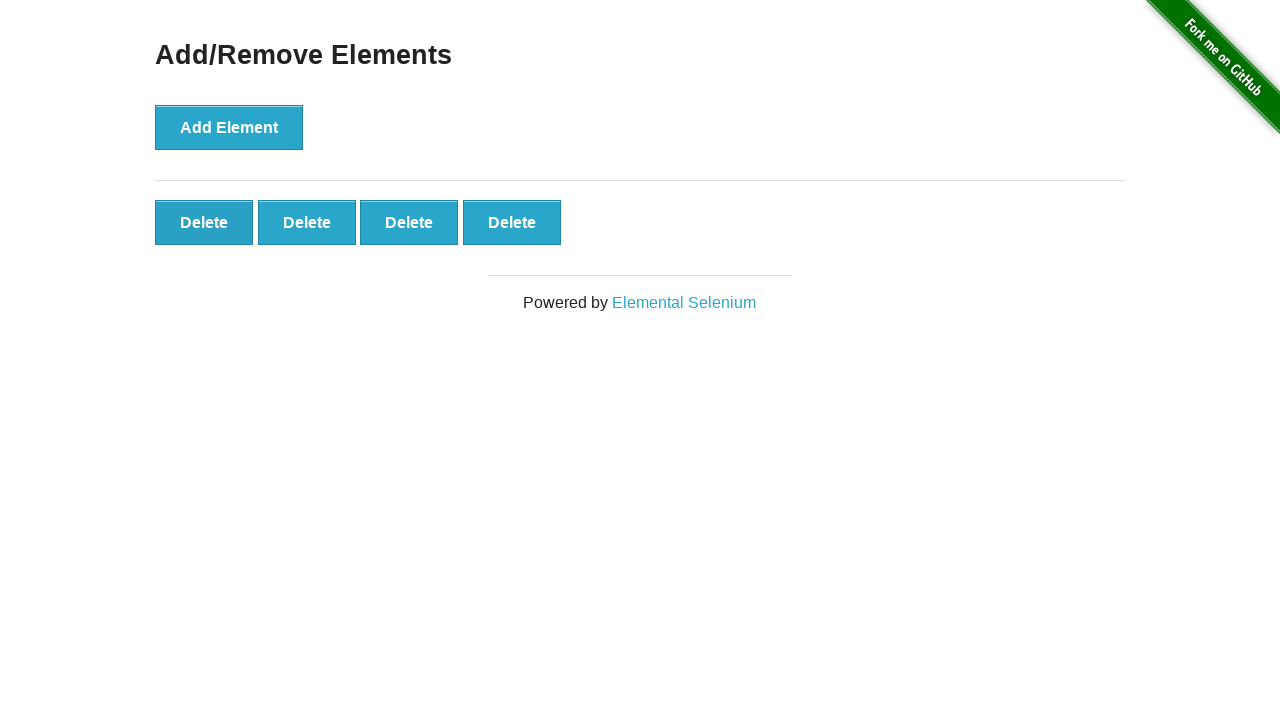

Clicked 'Delete' button (iteration 17/20) at (204, 222) on xpath=//*[.='Delete'] >> nth=0
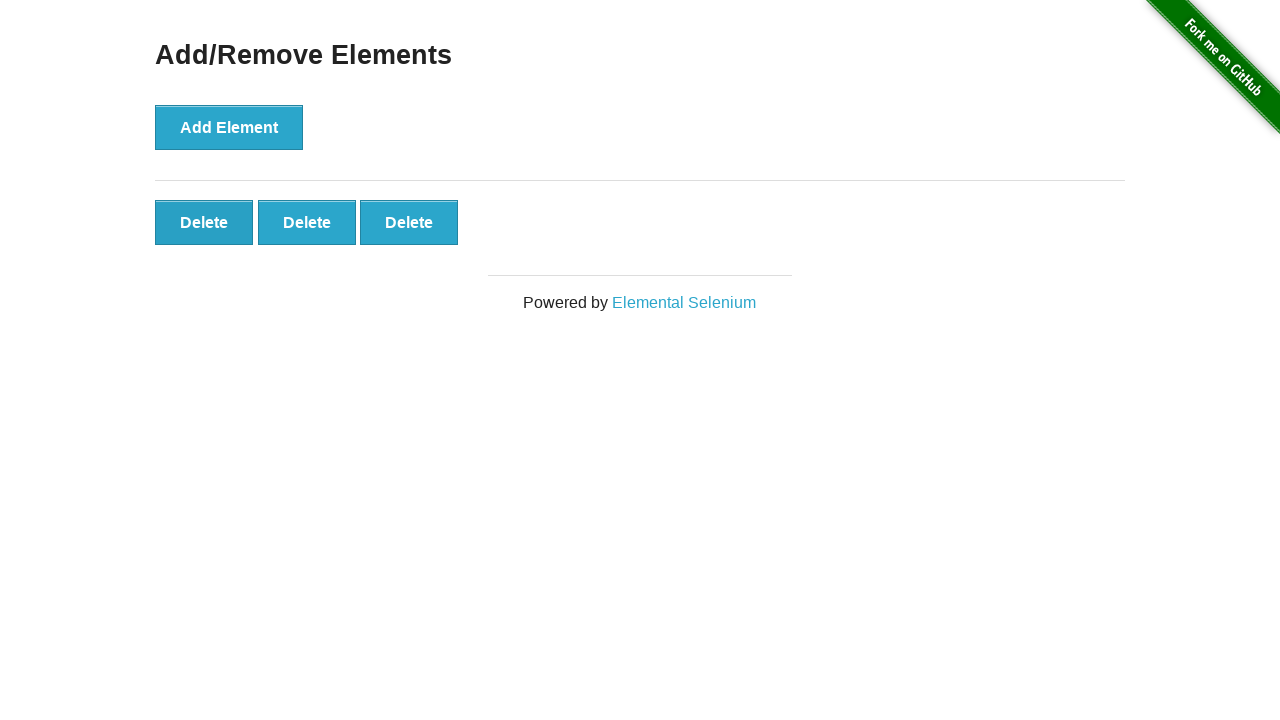

Clicked 'Delete' button (iteration 18/20) at (204, 222) on xpath=//*[.='Delete'] >> nth=0
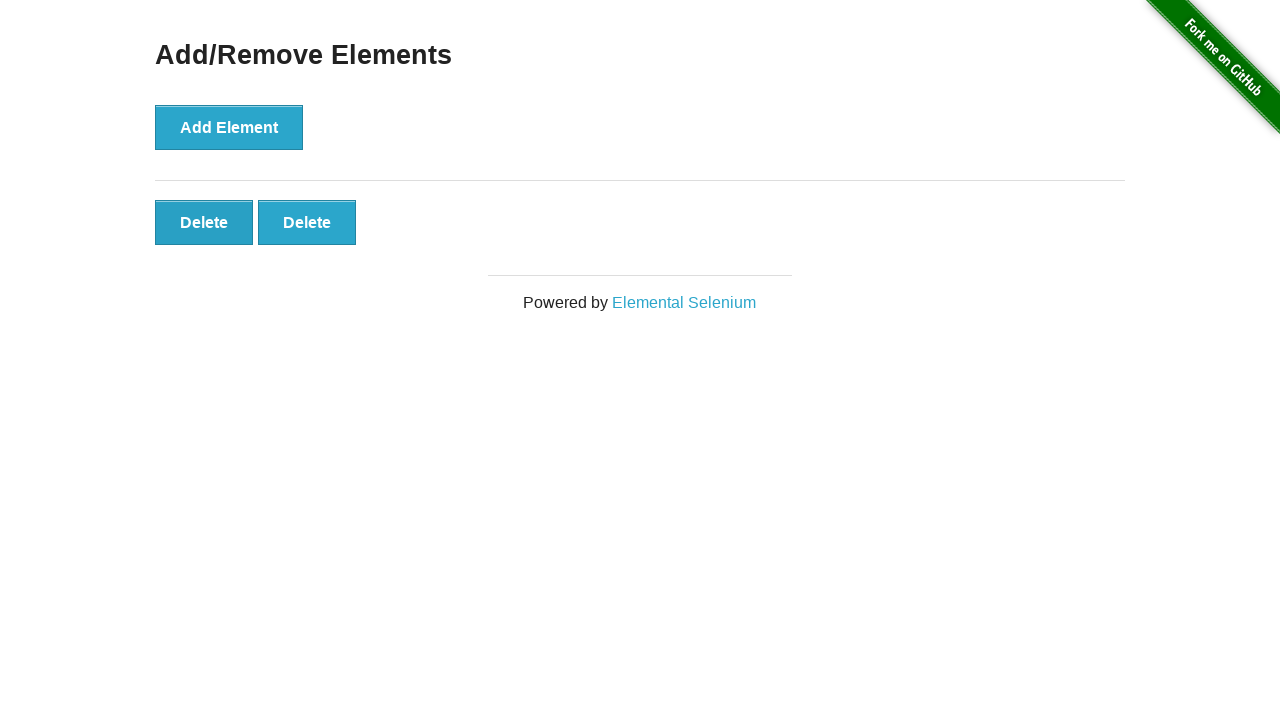

Clicked 'Delete' button (iteration 19/20) at (204, 222) on xpath=//*[.='Delete'] >> nth=0
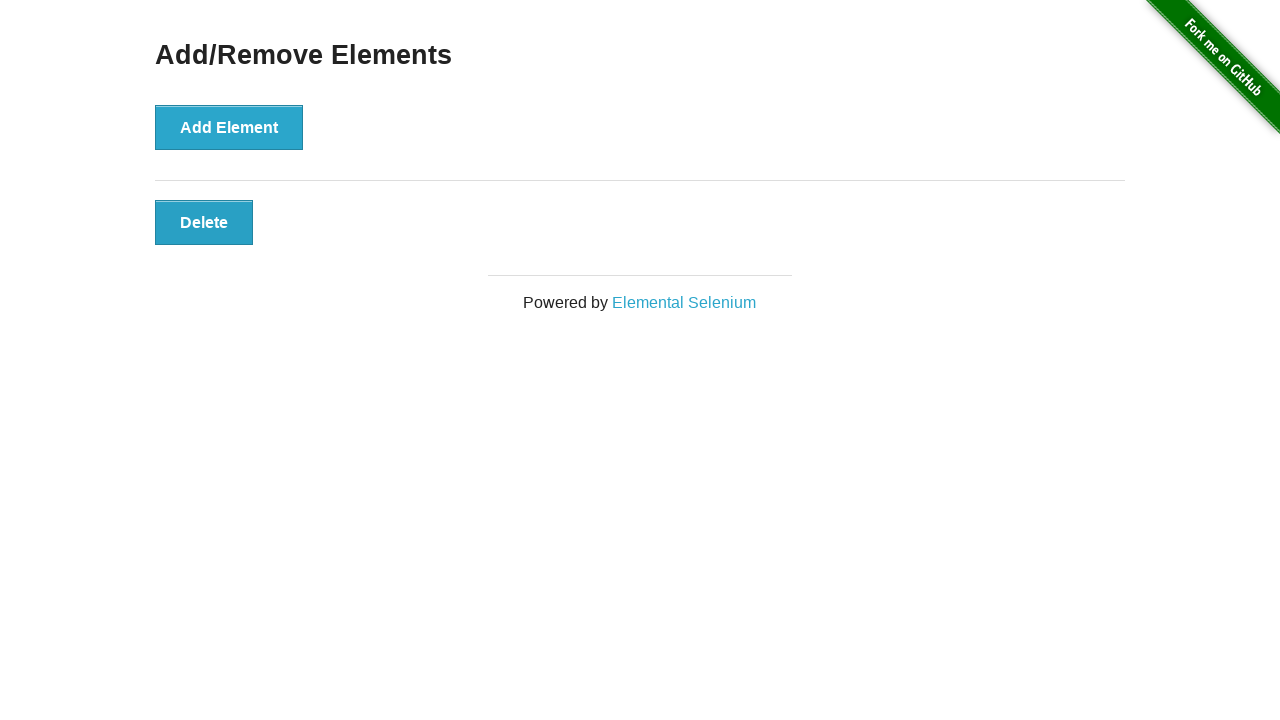

Clicked 'Delete' button (iteration 20/20) at (204, 222) on xpath=//*[.='Delete'] >> nth=0
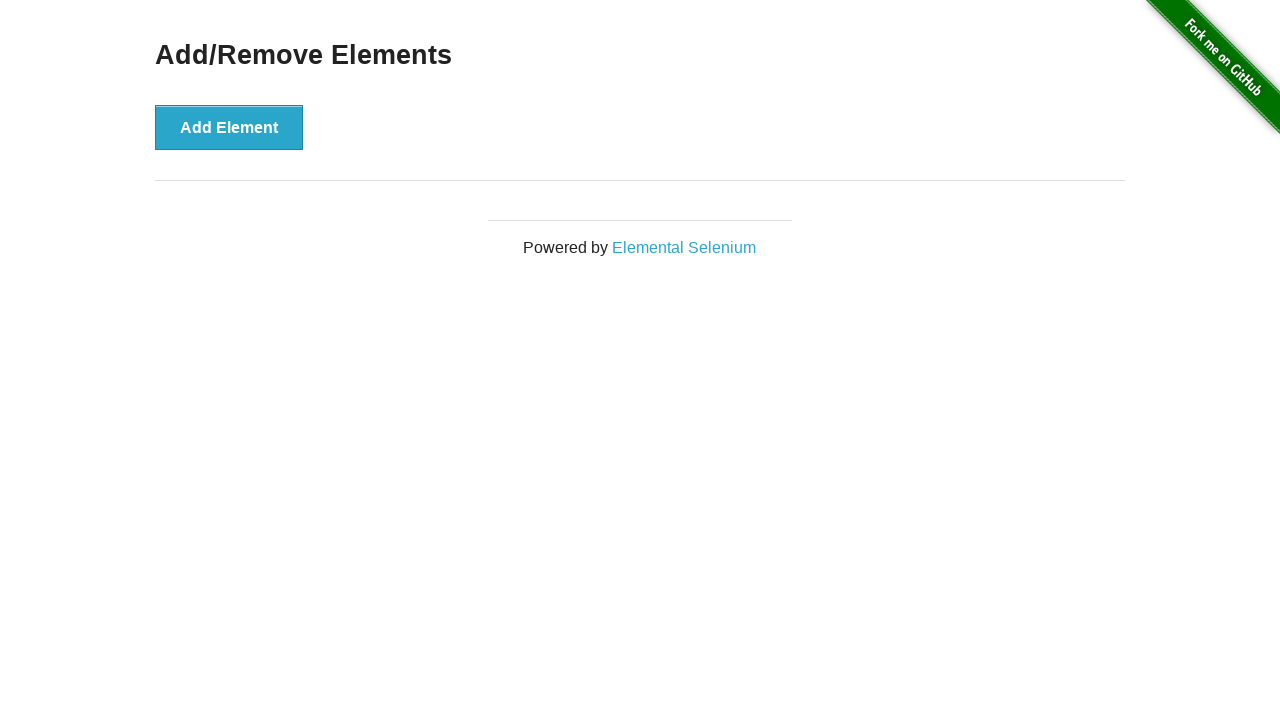

Retrieved count of remaining delete buttons
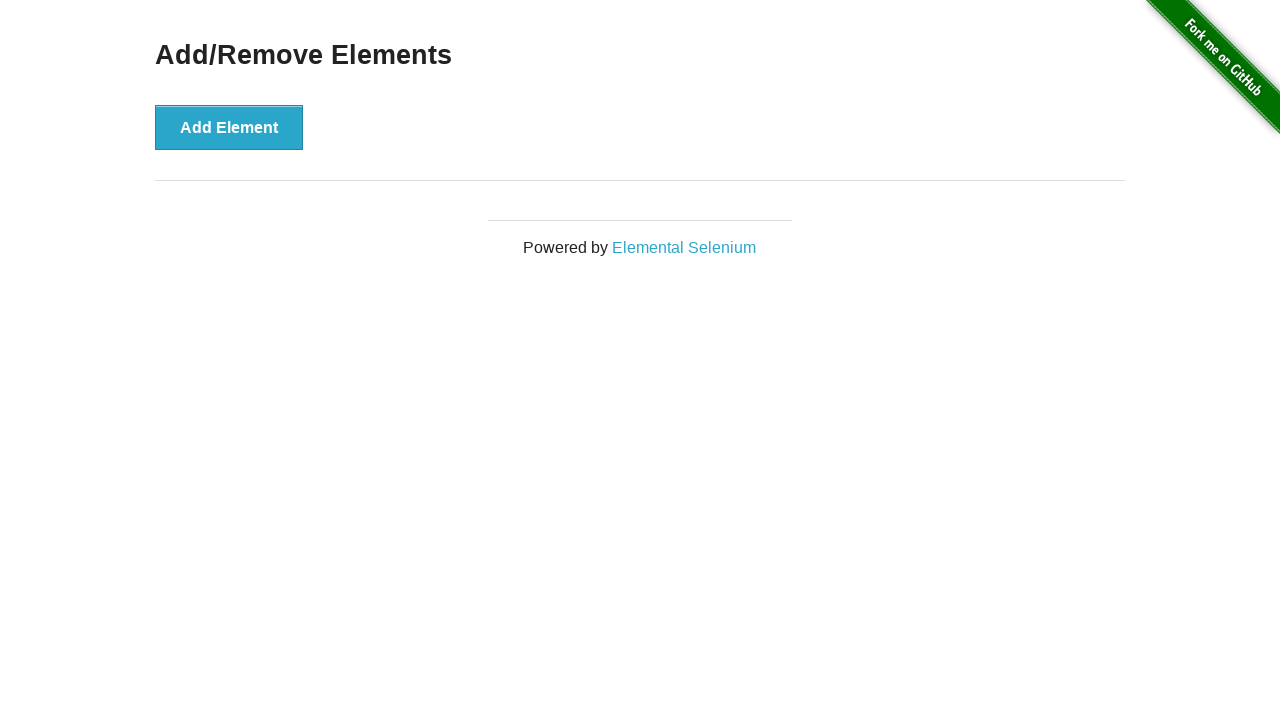

Validated that all delete buttons have been removed (count = 0)
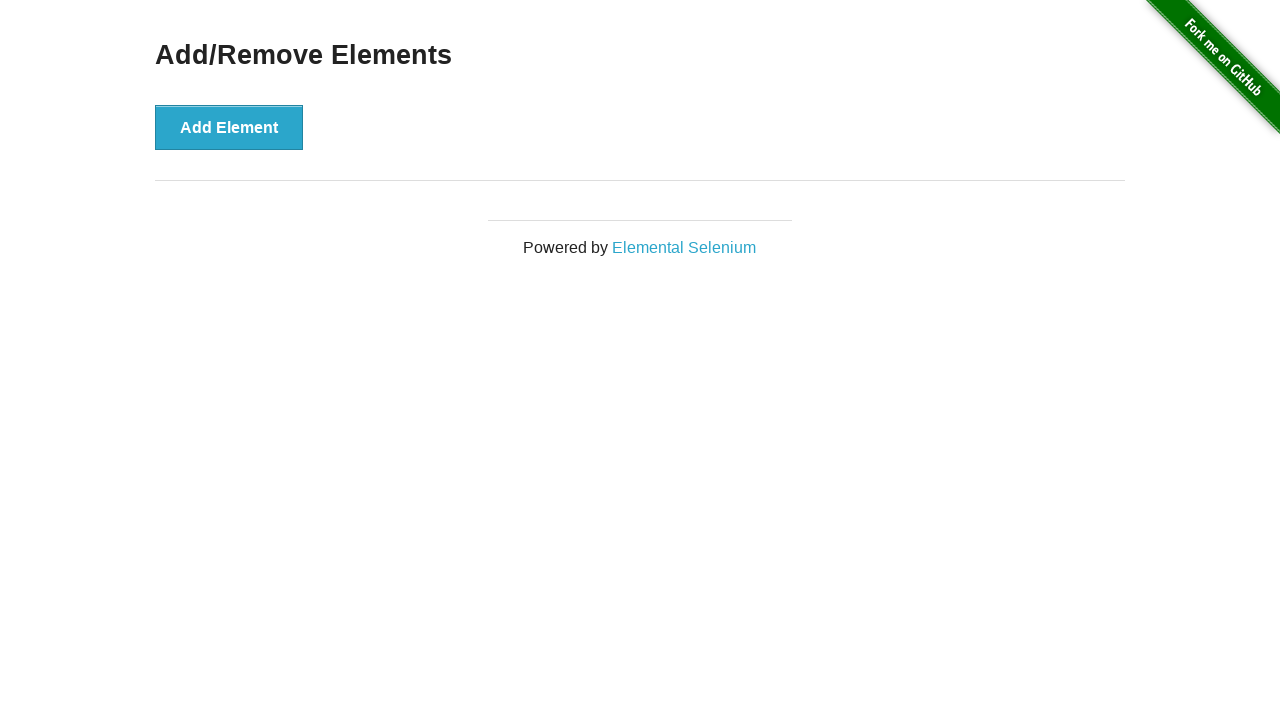

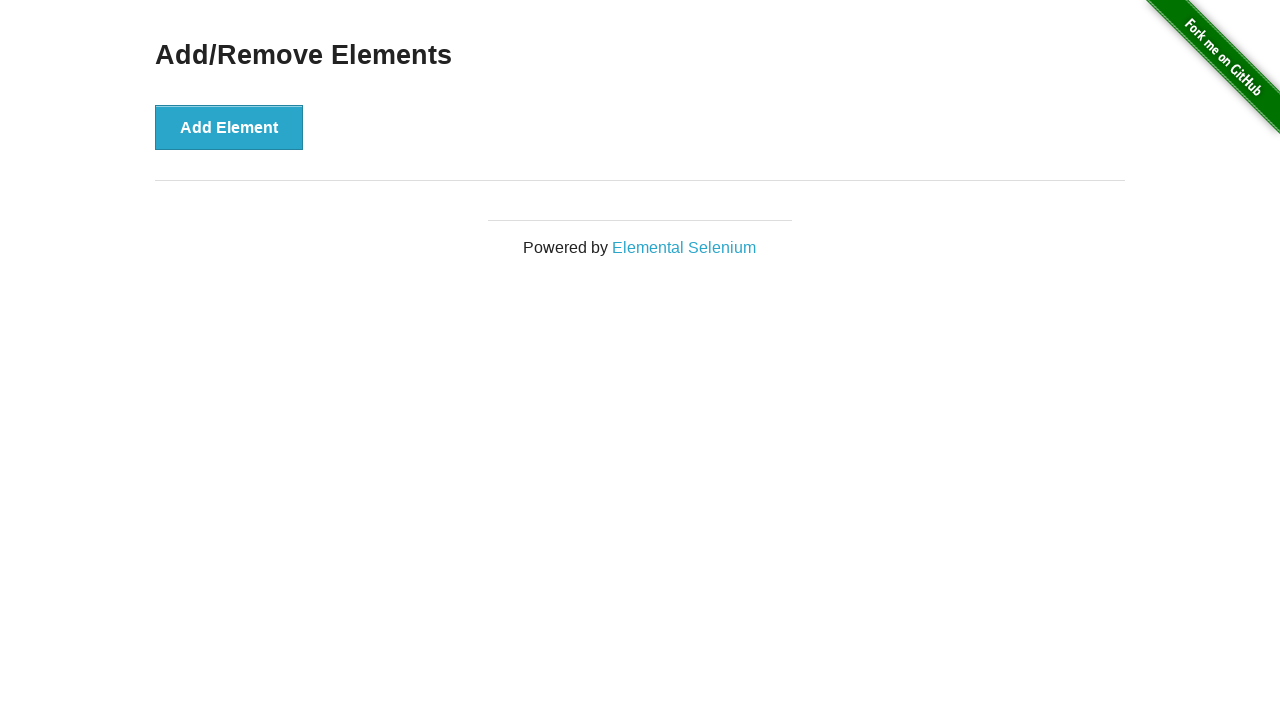